Navigates to Steam store search results sorted by release date and performs infinite scrolling to load more game listings, verifying that game entries are displayed.

Starting URL: https://store.steampowered.com/search/?sort_by=Released_DESC&ndl=1

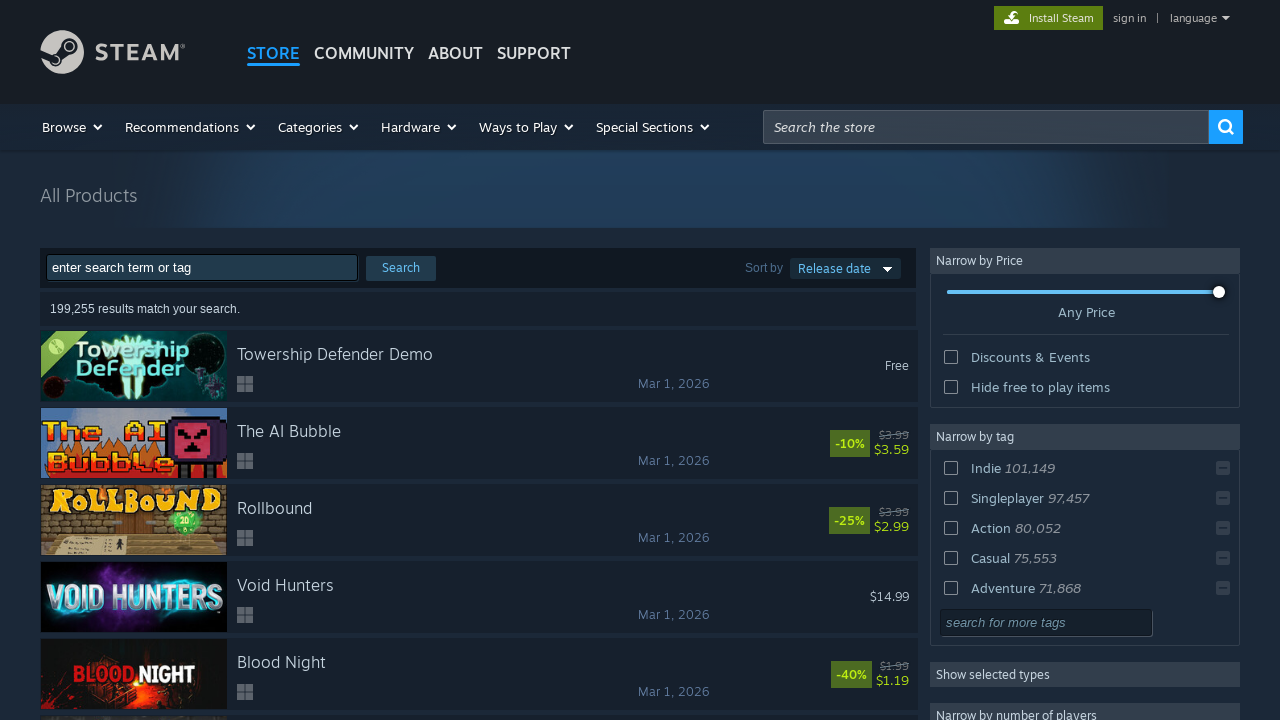

Waited for initial search results to load
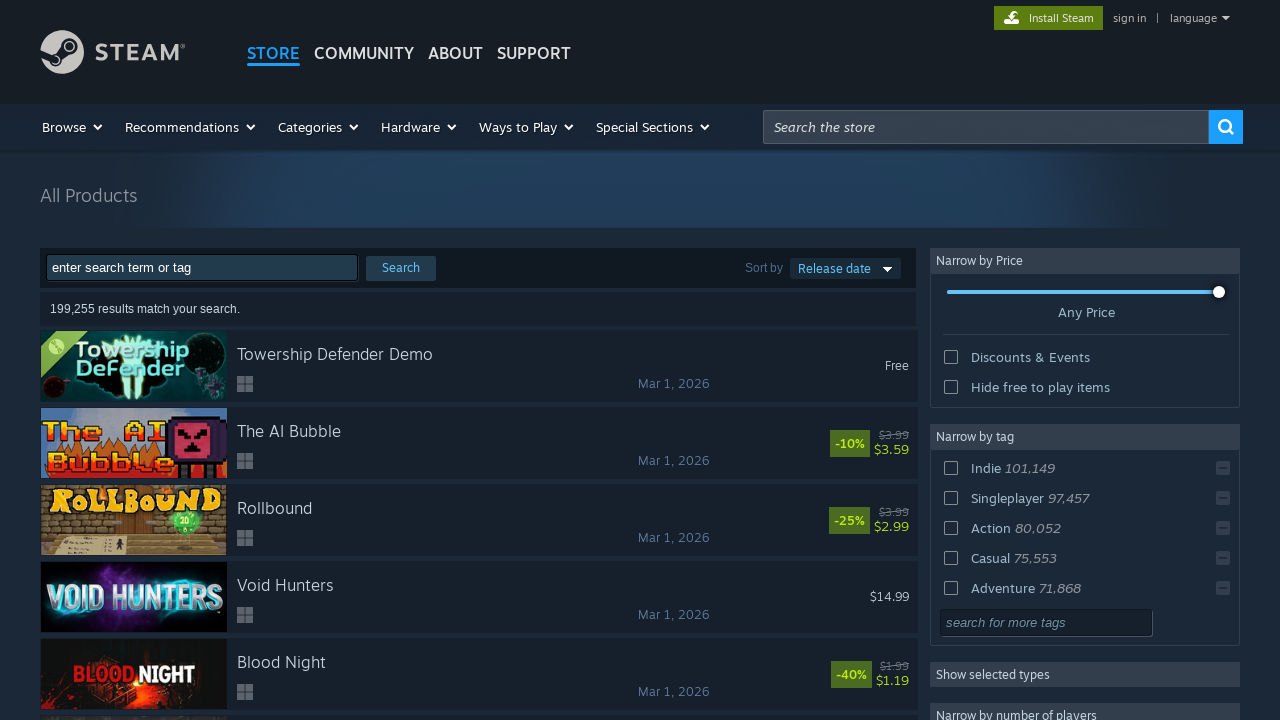

Counted current game listings: 50
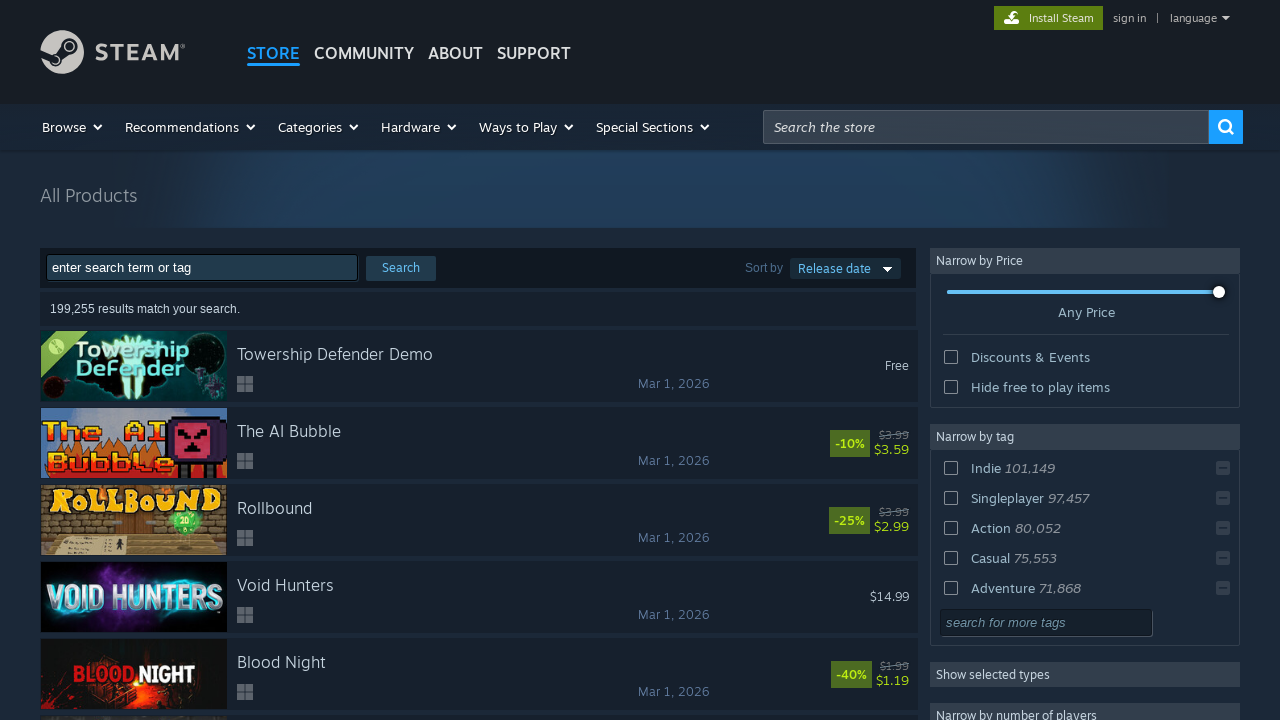

Scrolled to bottom of page to load more results
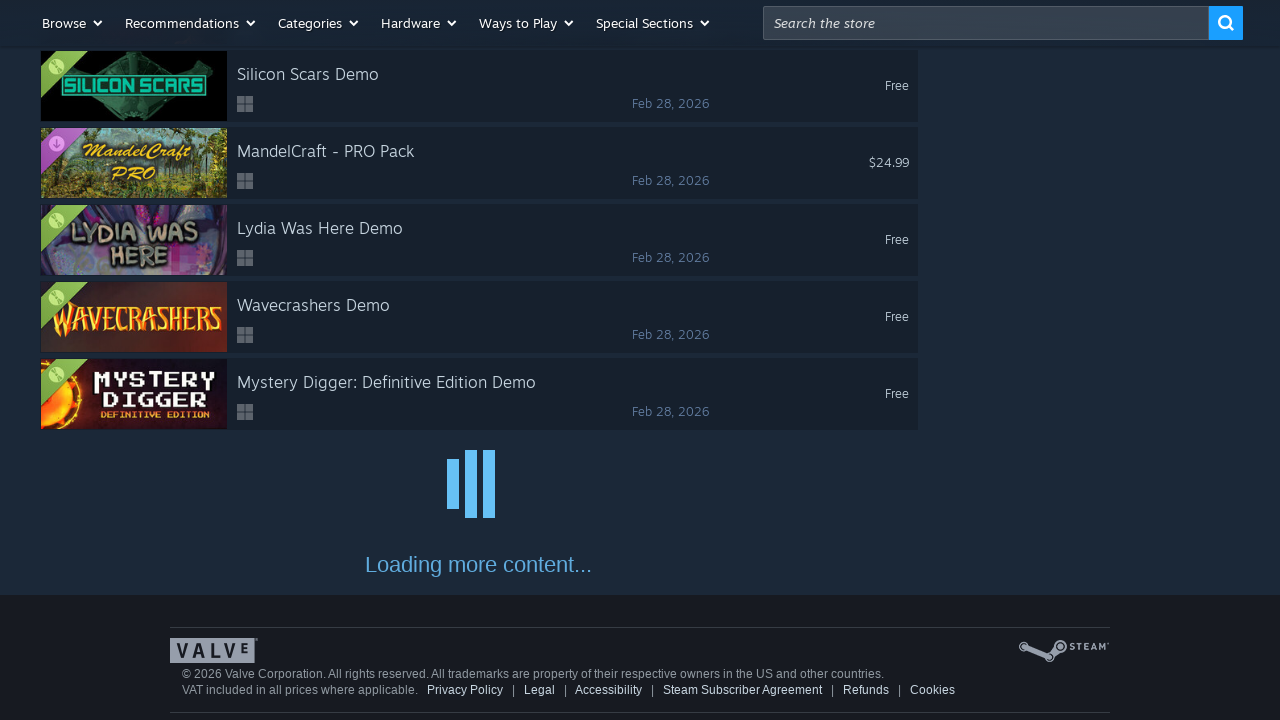

Waited 1000ms for new content to load
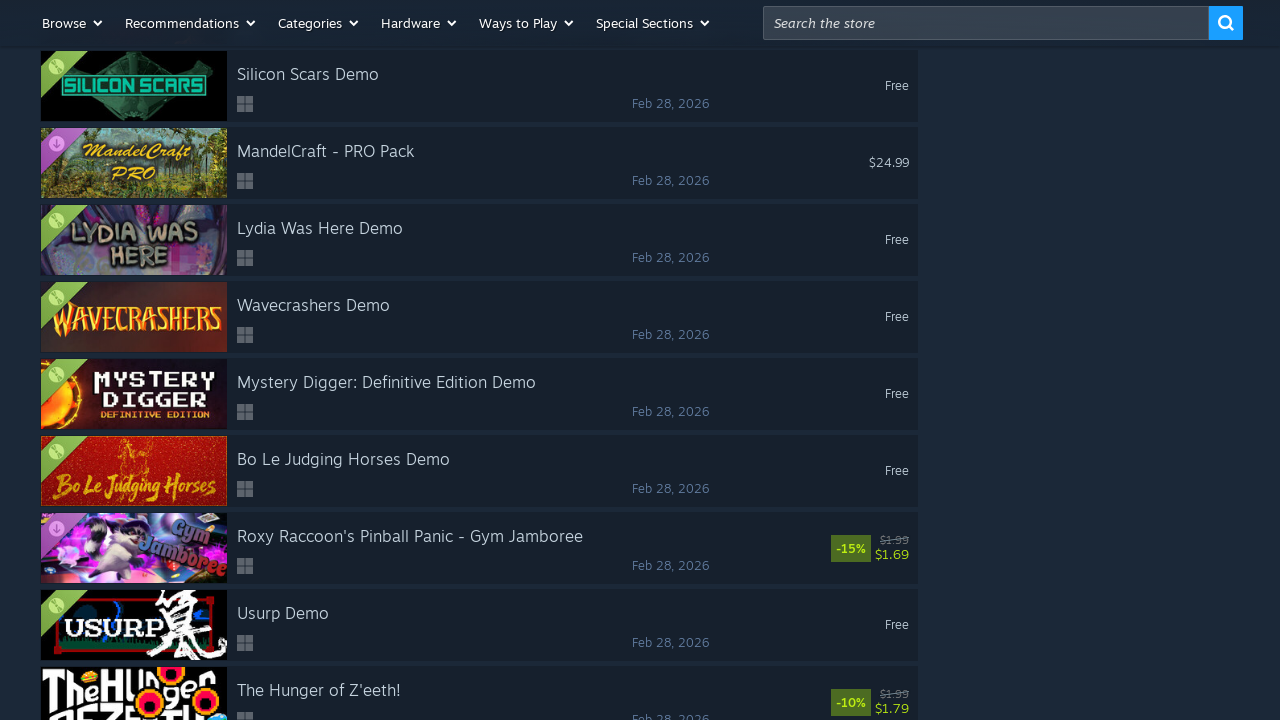

Checked for new game listings: 100 total
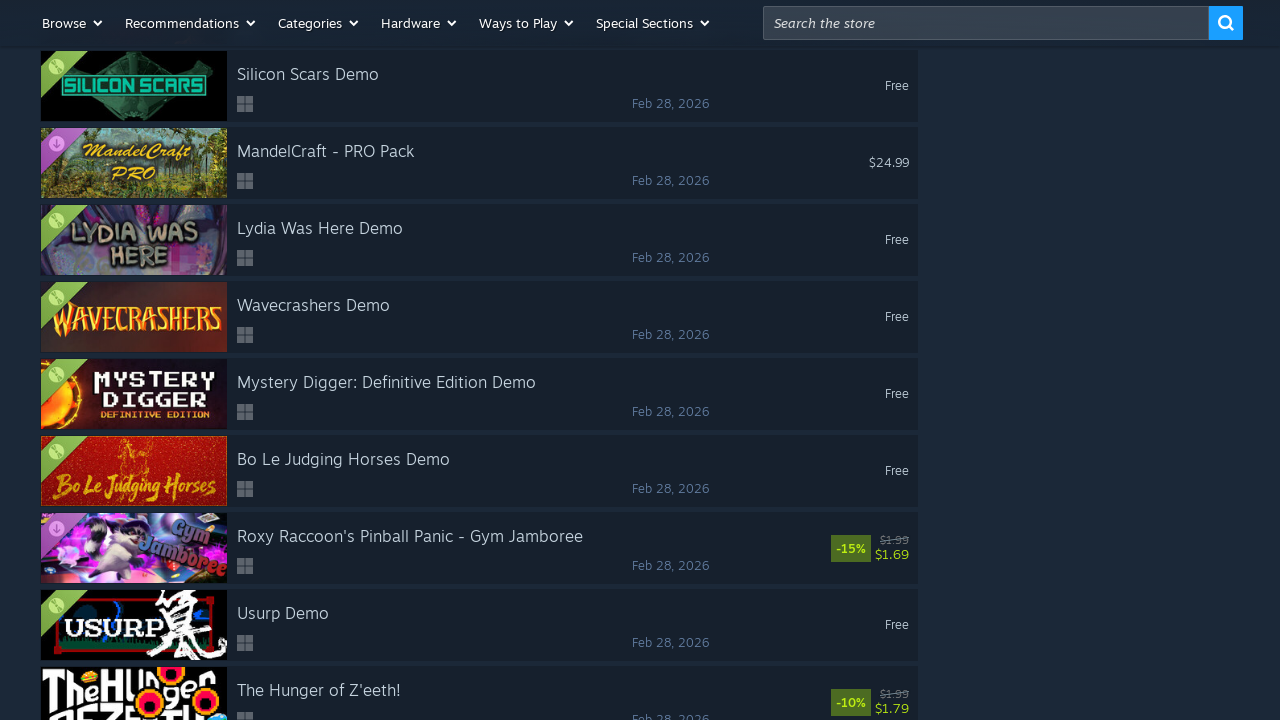

Counted current game listings: 100
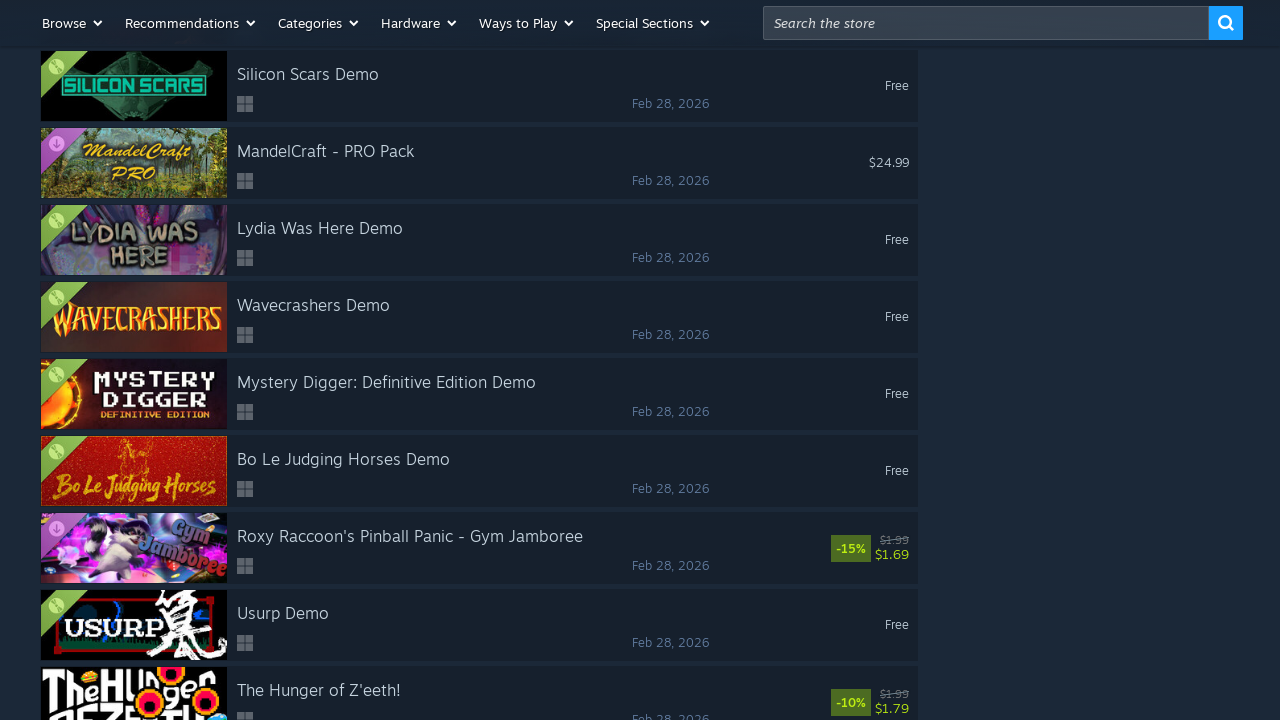

Scrolled to bottom of page to load more results
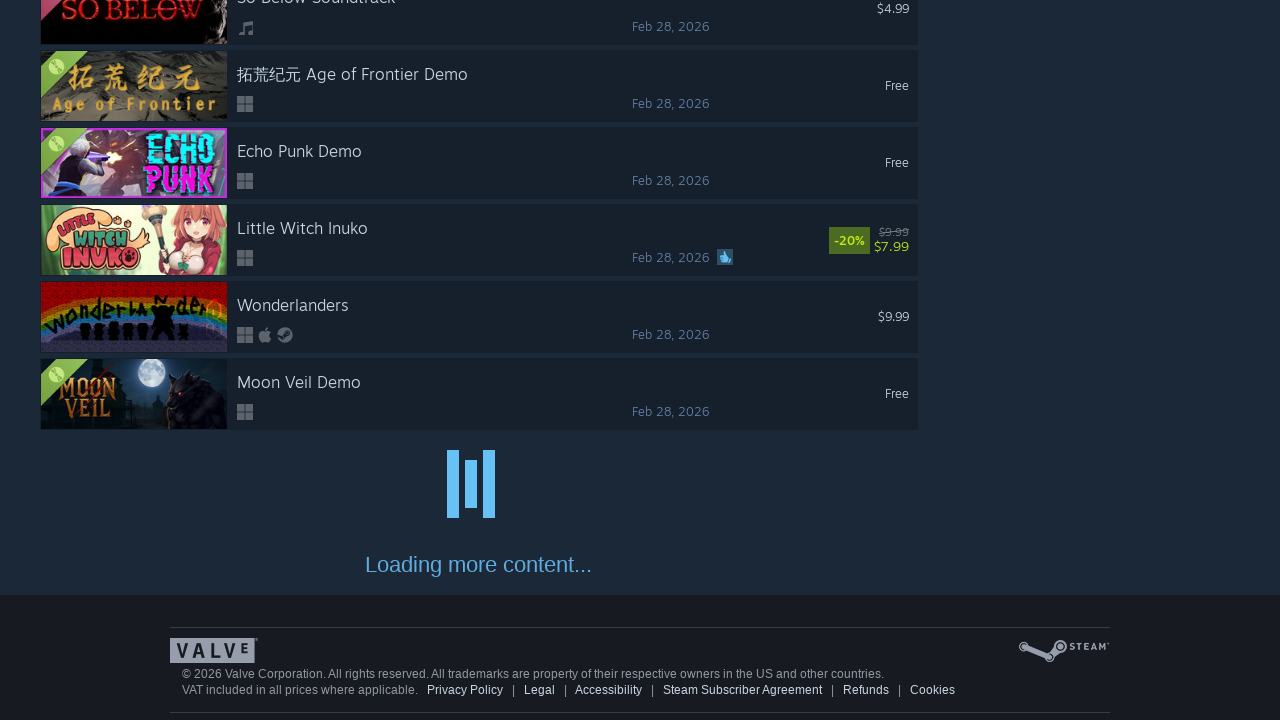

Waited 1000ms for new content to load
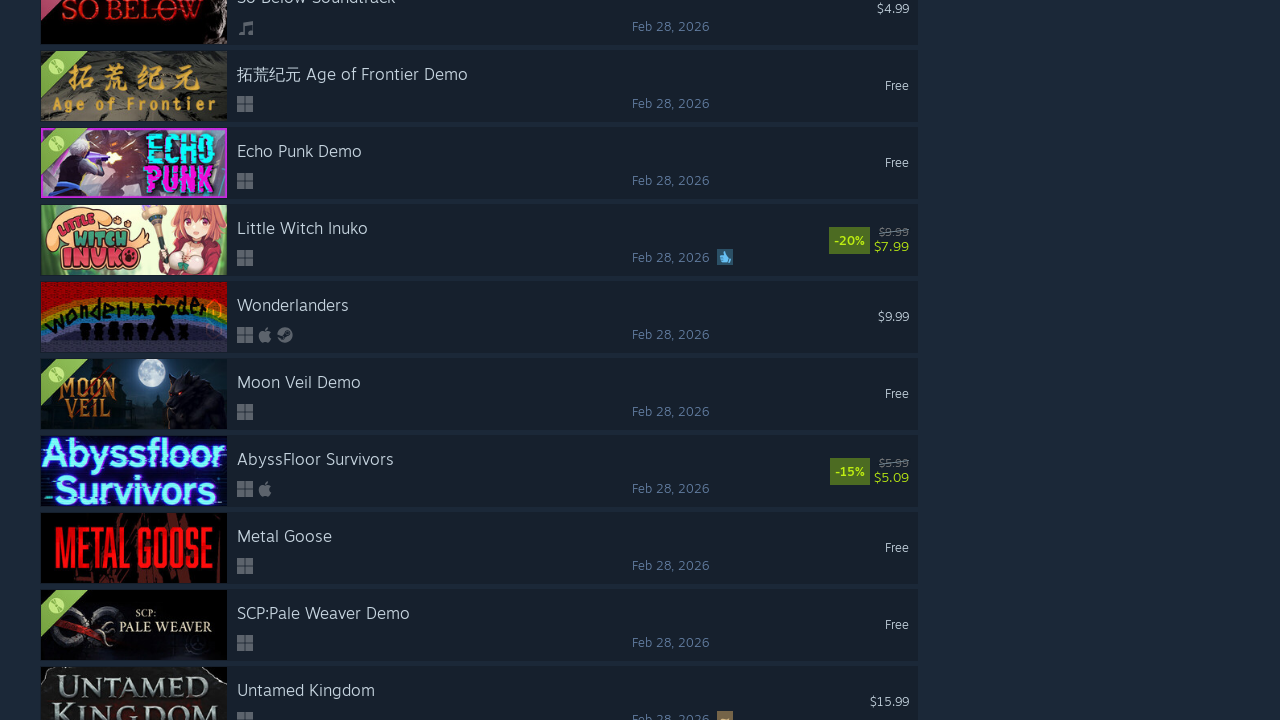

Checked for new game listings: 150 total
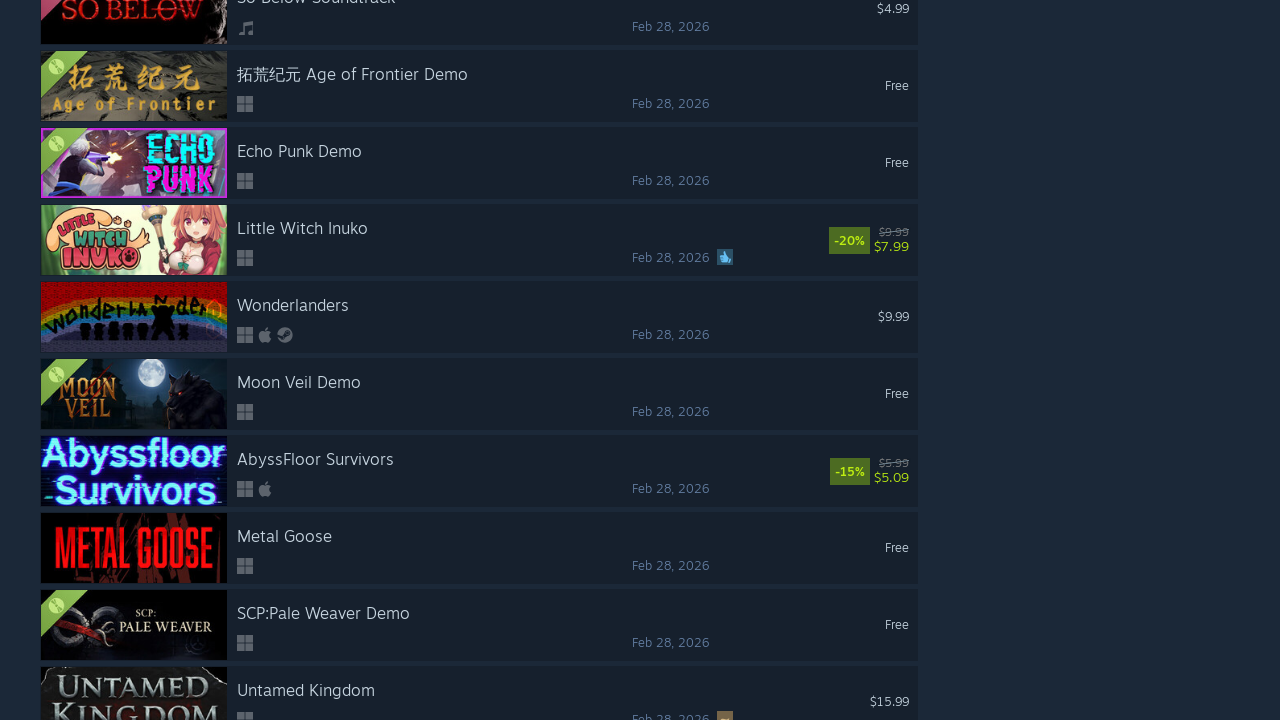

Counted current game listings: 150
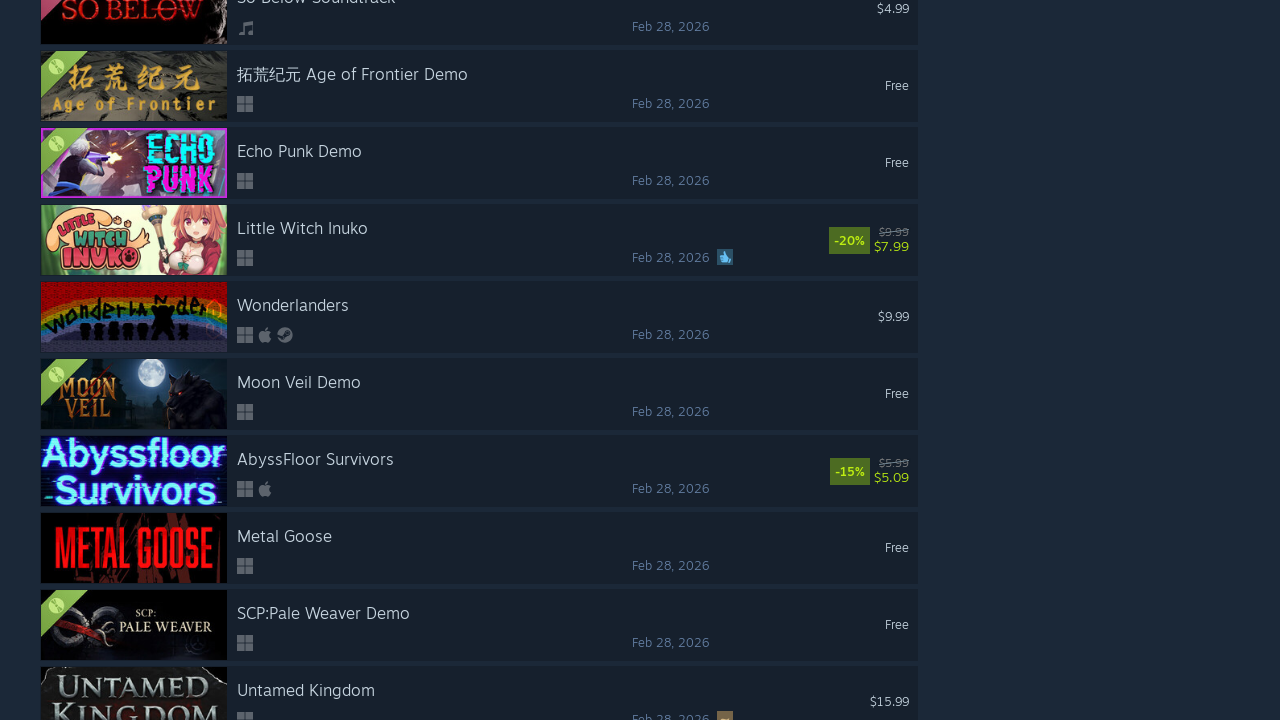

Scrolled to bottom of page to load more results
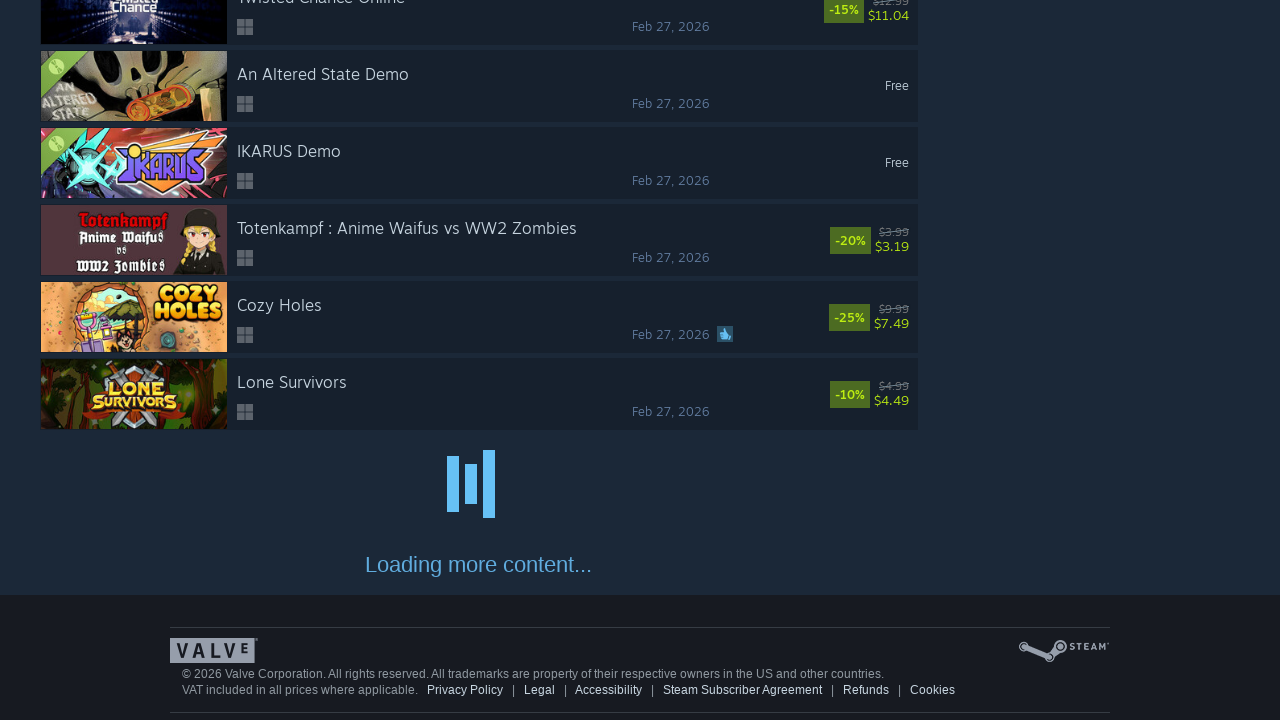

Waited 1000ms for new content to load
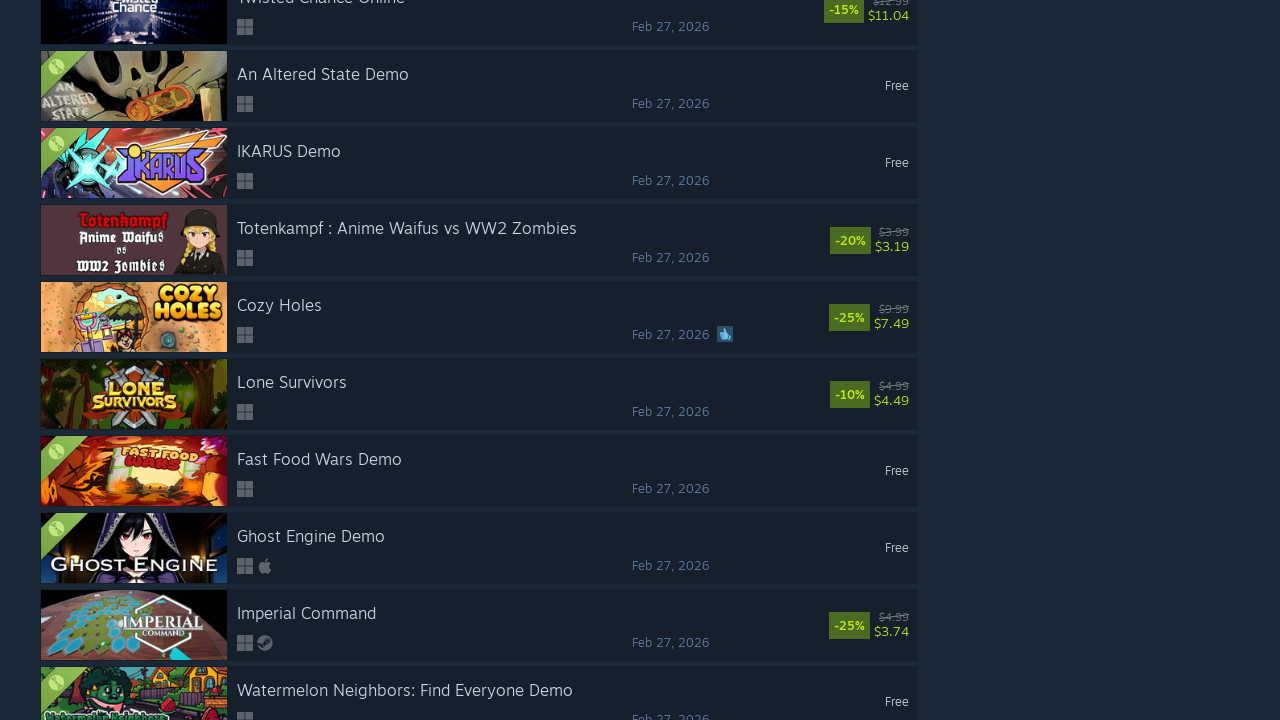

Checked for new game listings: 200 total
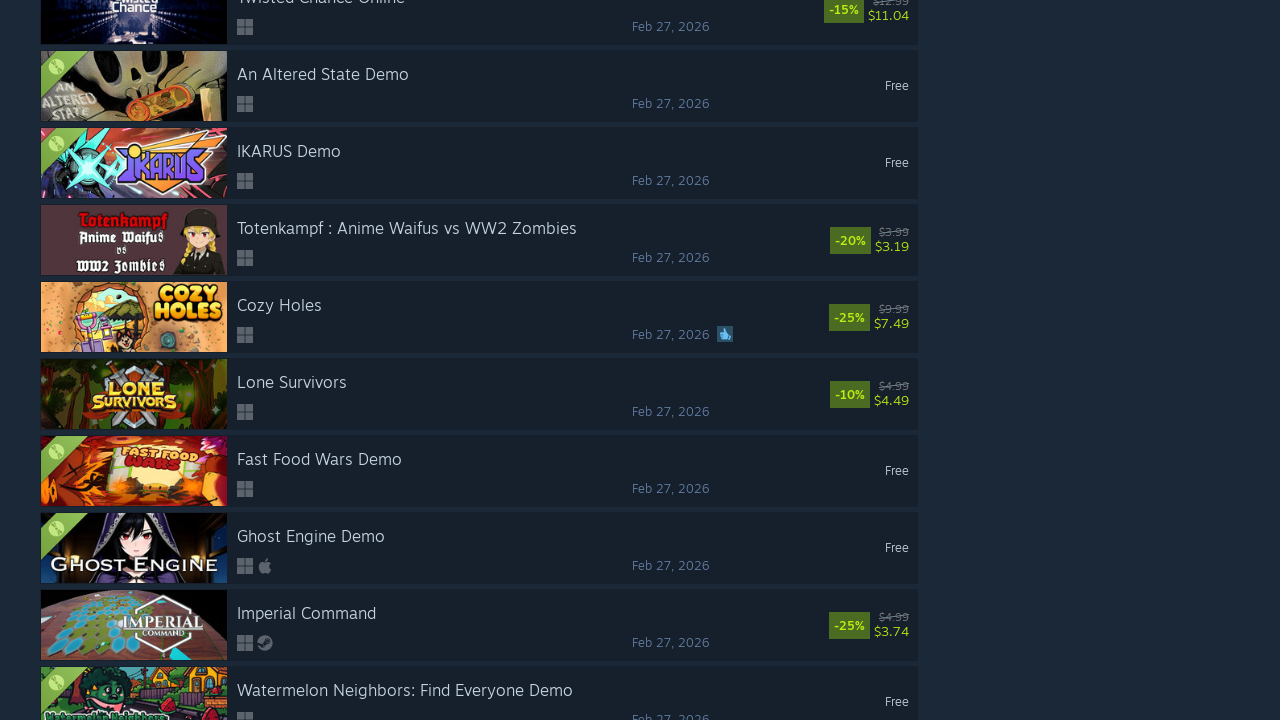

Counted current game listings: 200
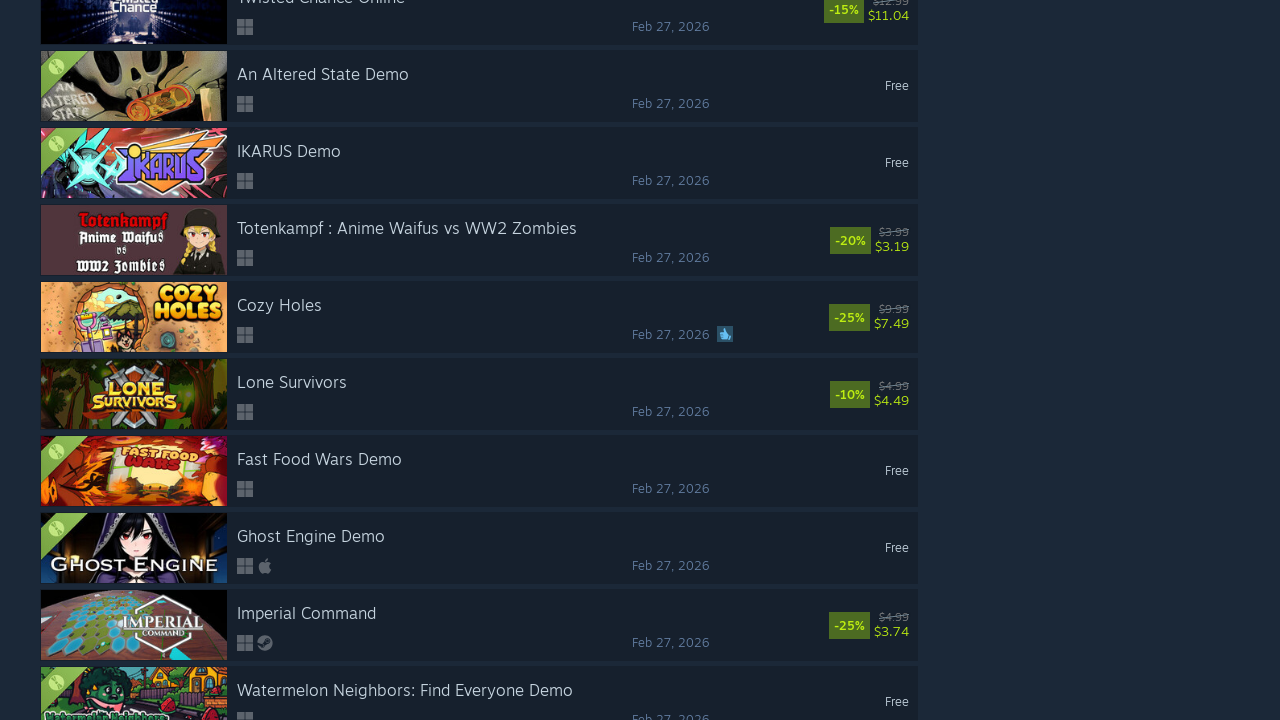

Scrolled to bottom of page to load more results
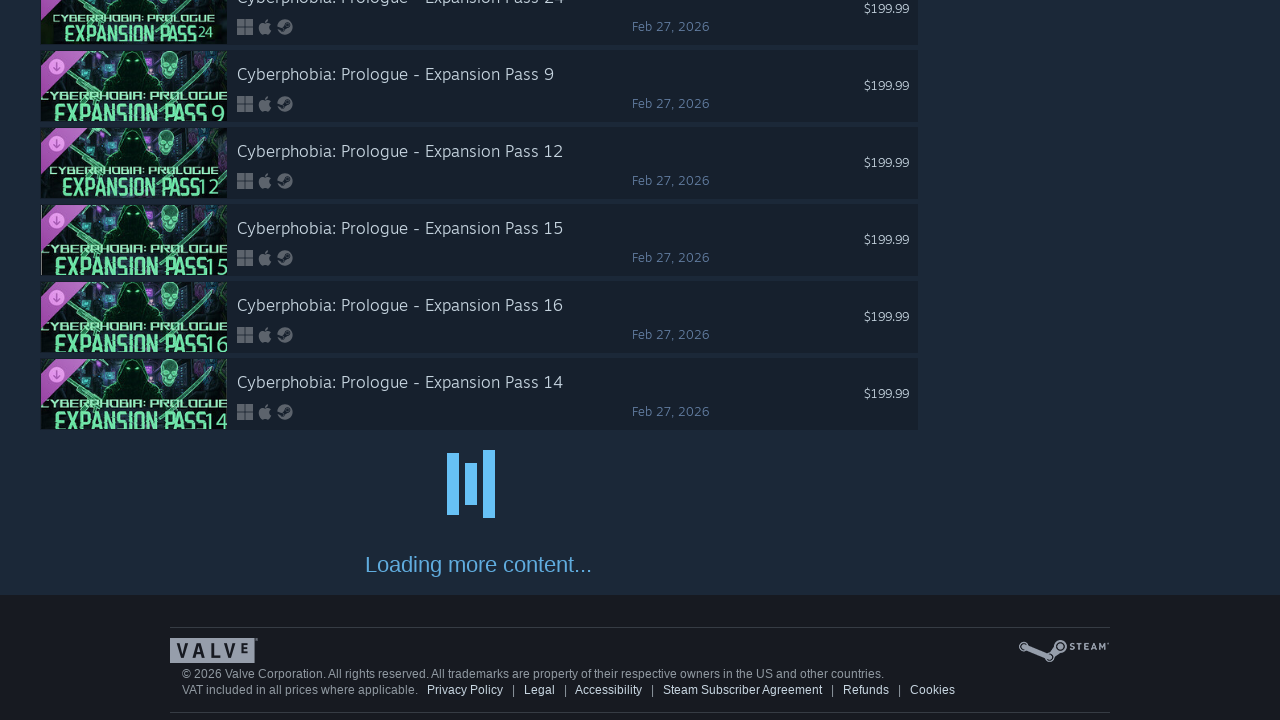

Waited 1000ms for new content to load
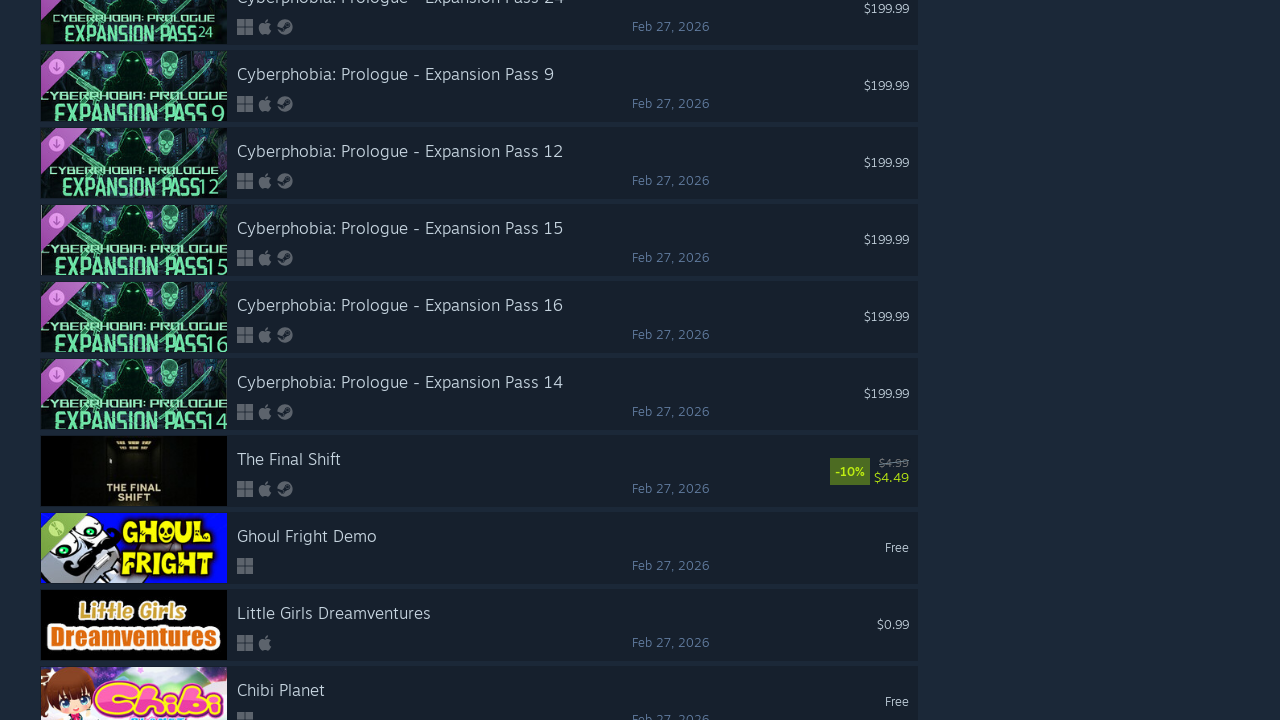

Checked for new game listings: 250 total
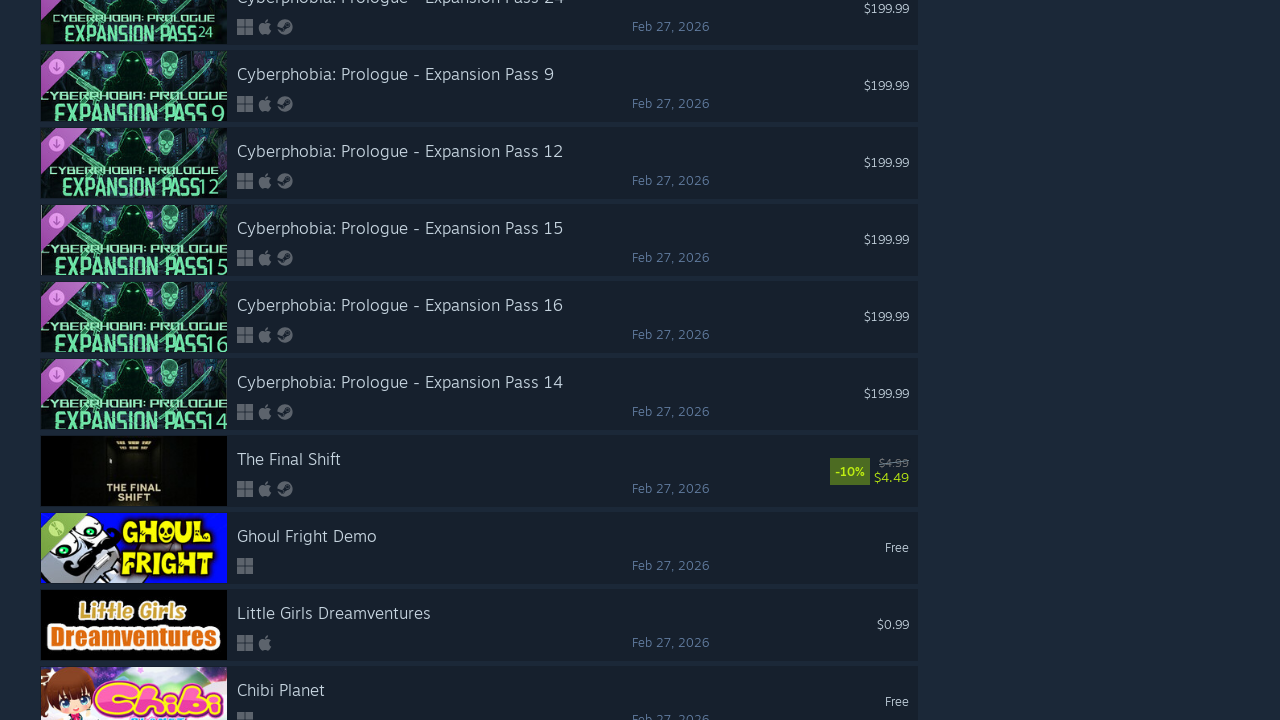

Counted current game listings: 250
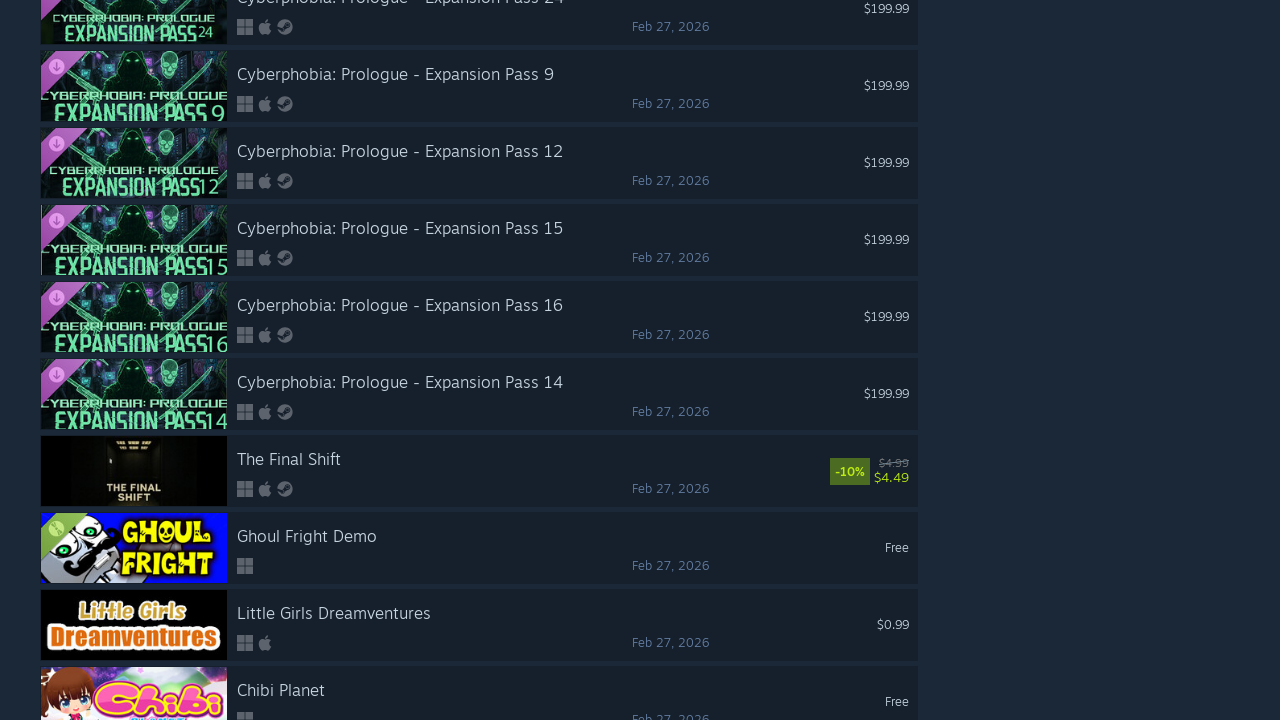

Scrolled to bottom of page to load more results
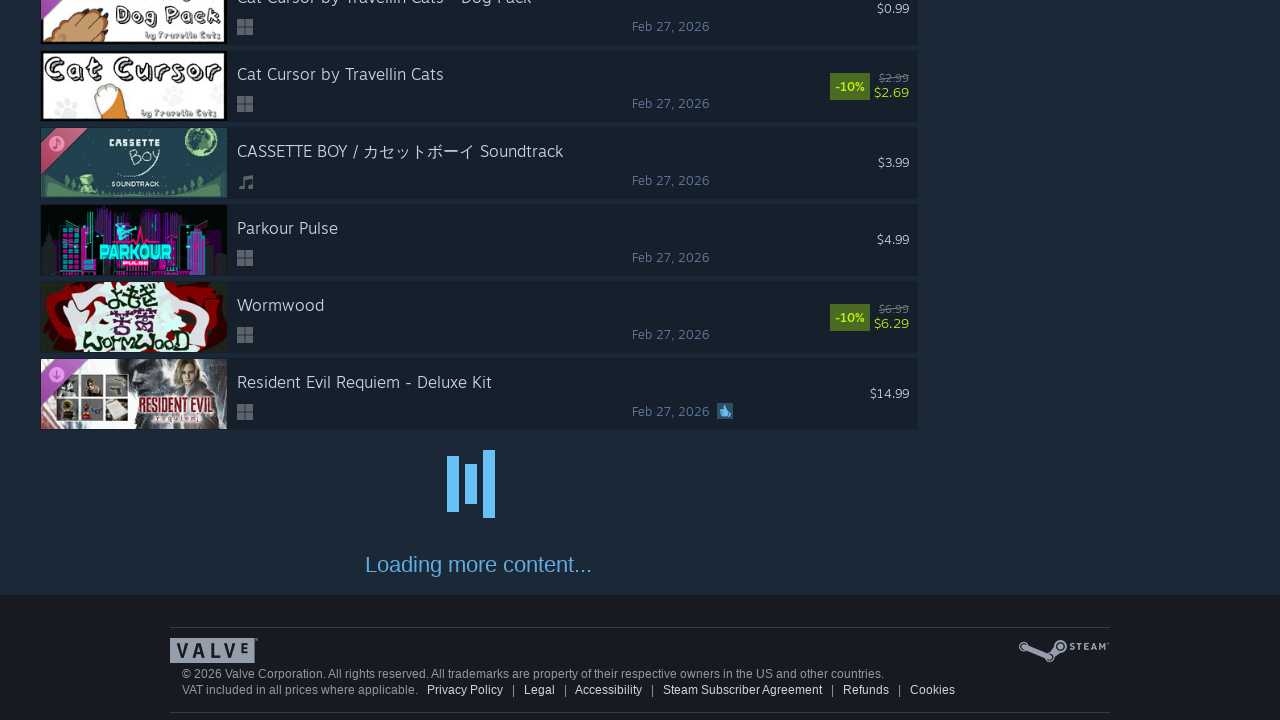

Waited 1000ms for new content to load
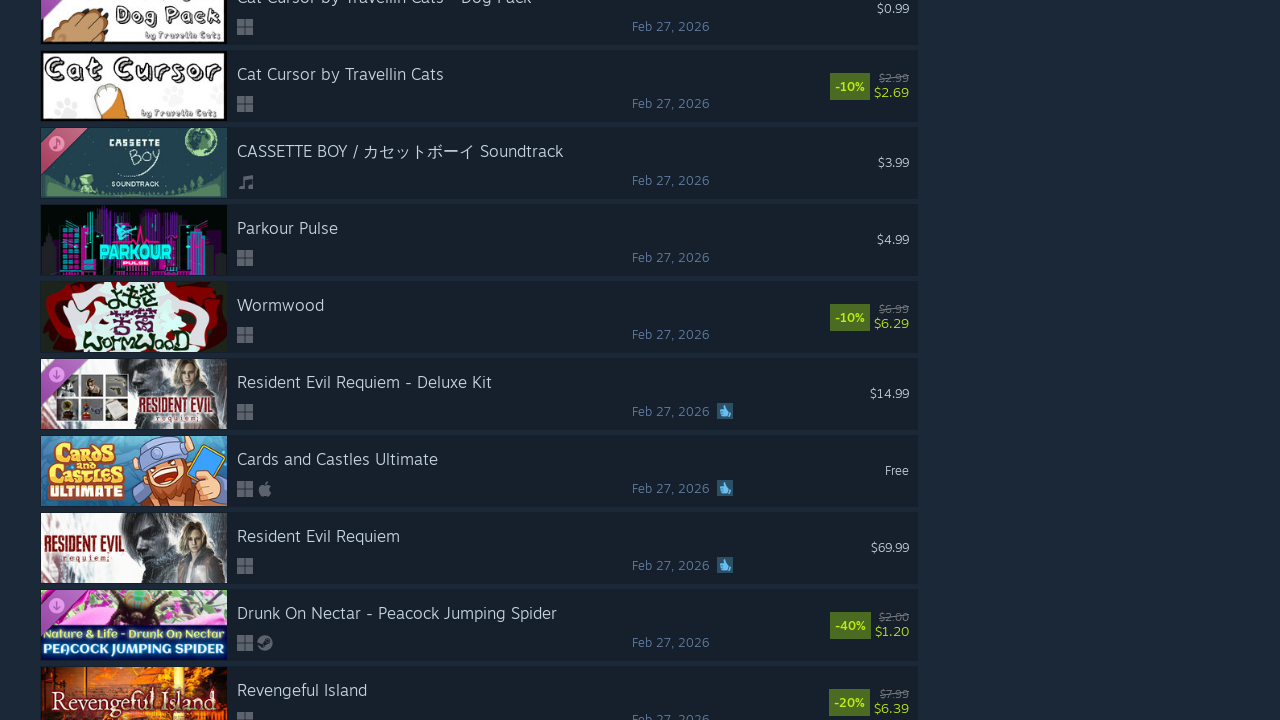

Checked for new game listings: 300 total
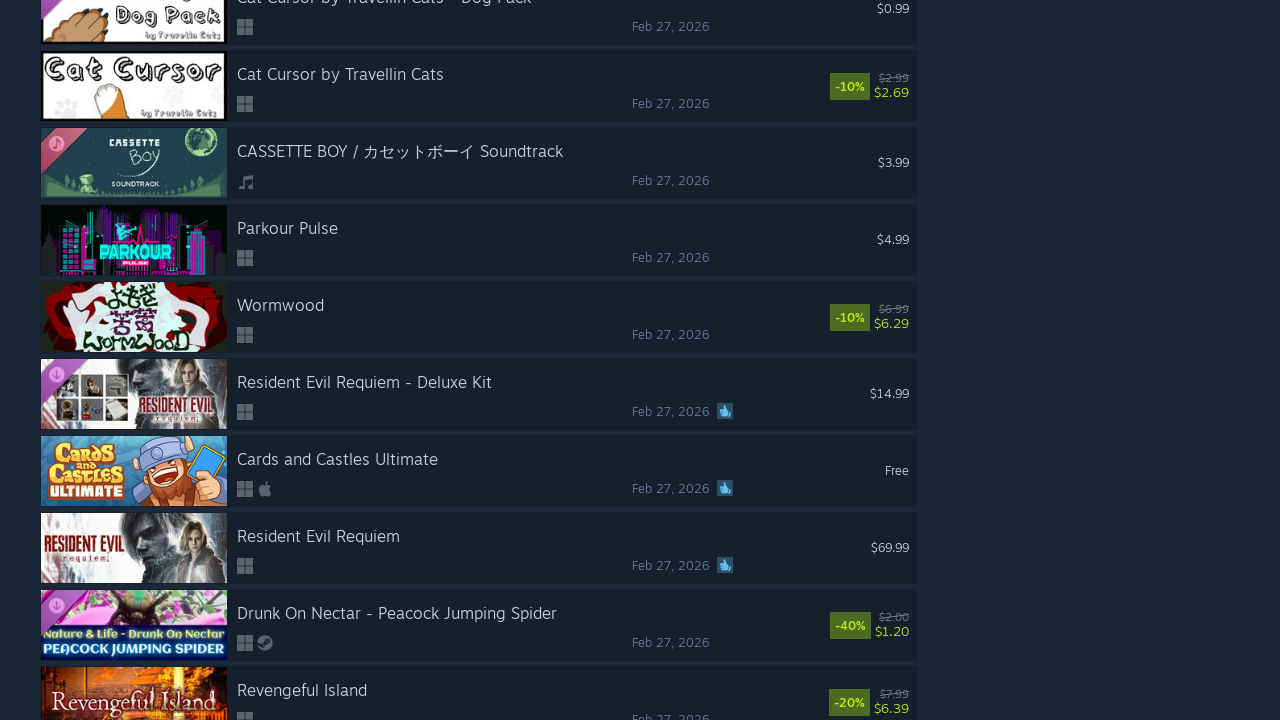

Counted current game listings: 300
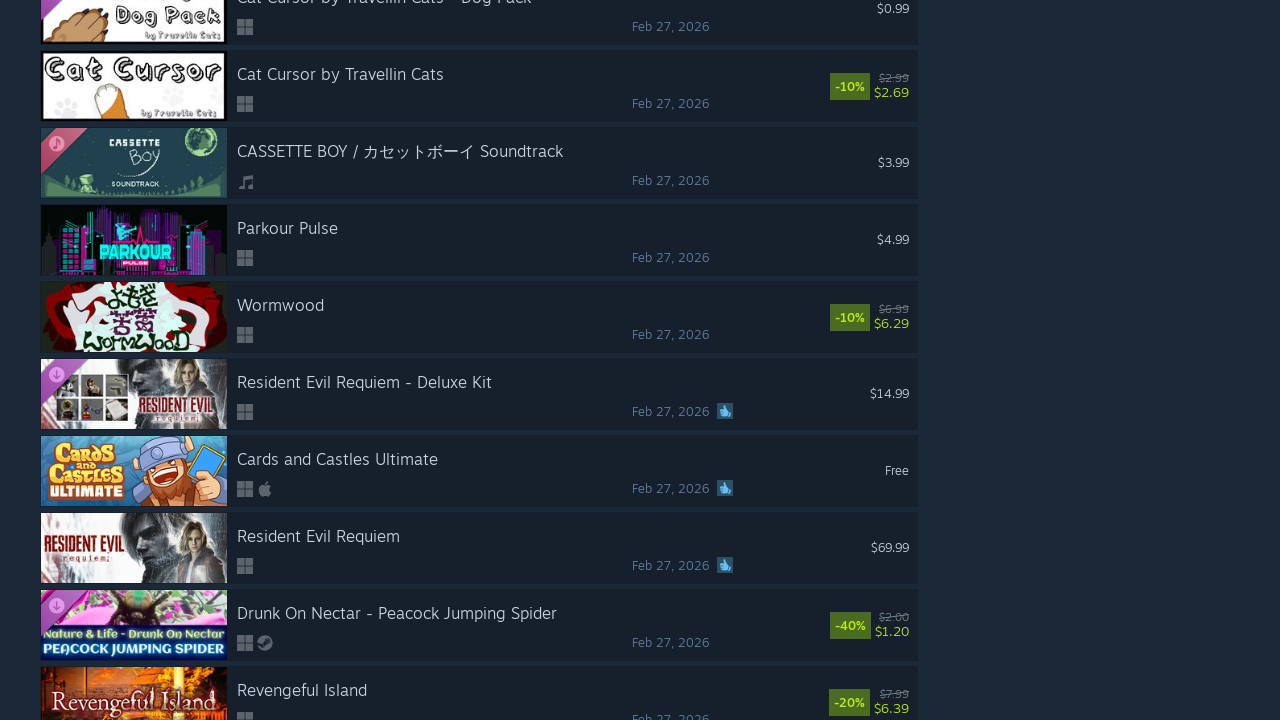

Scrolled to bottom of page to load more results
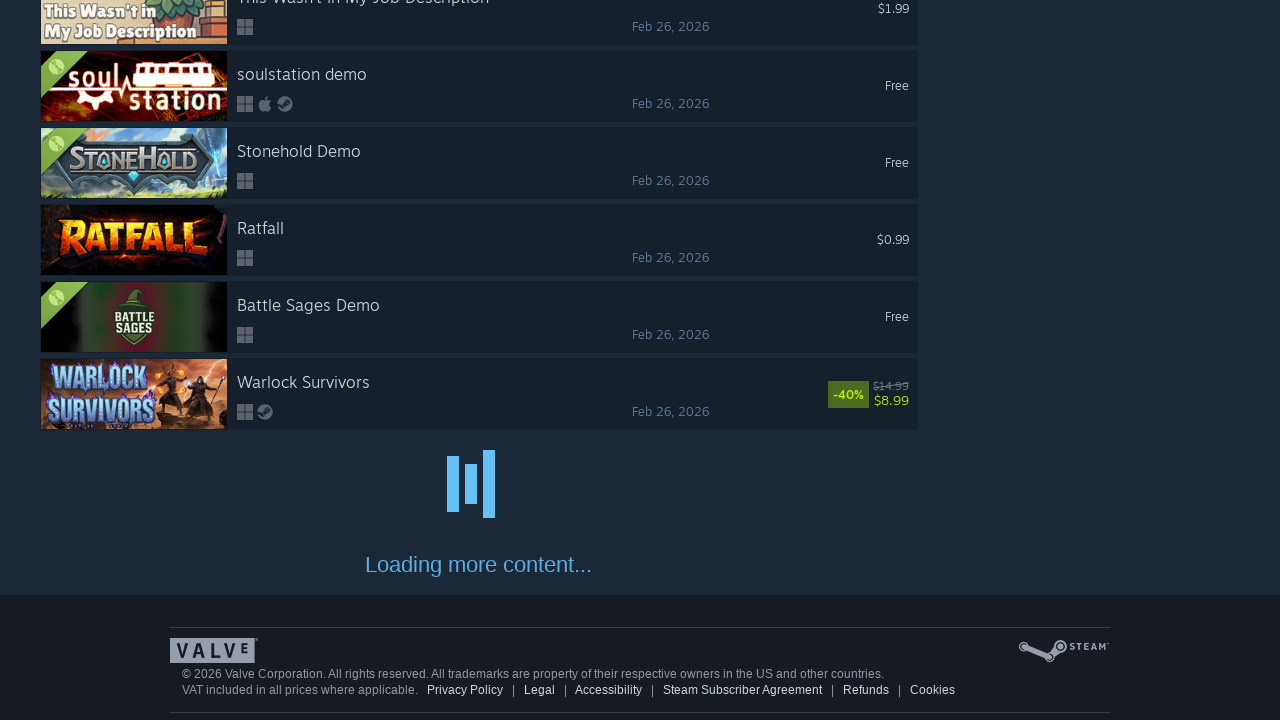

Waited 1000ms for new content to load
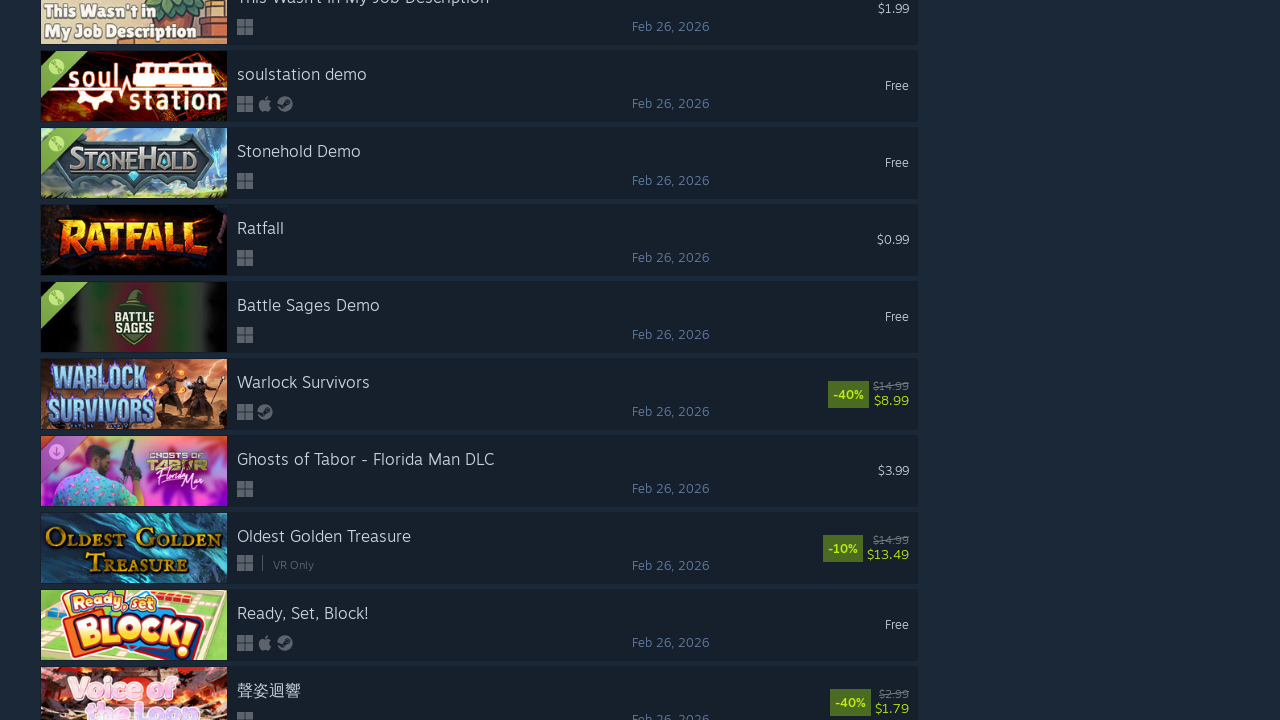

Checked for new game listings: 350 total
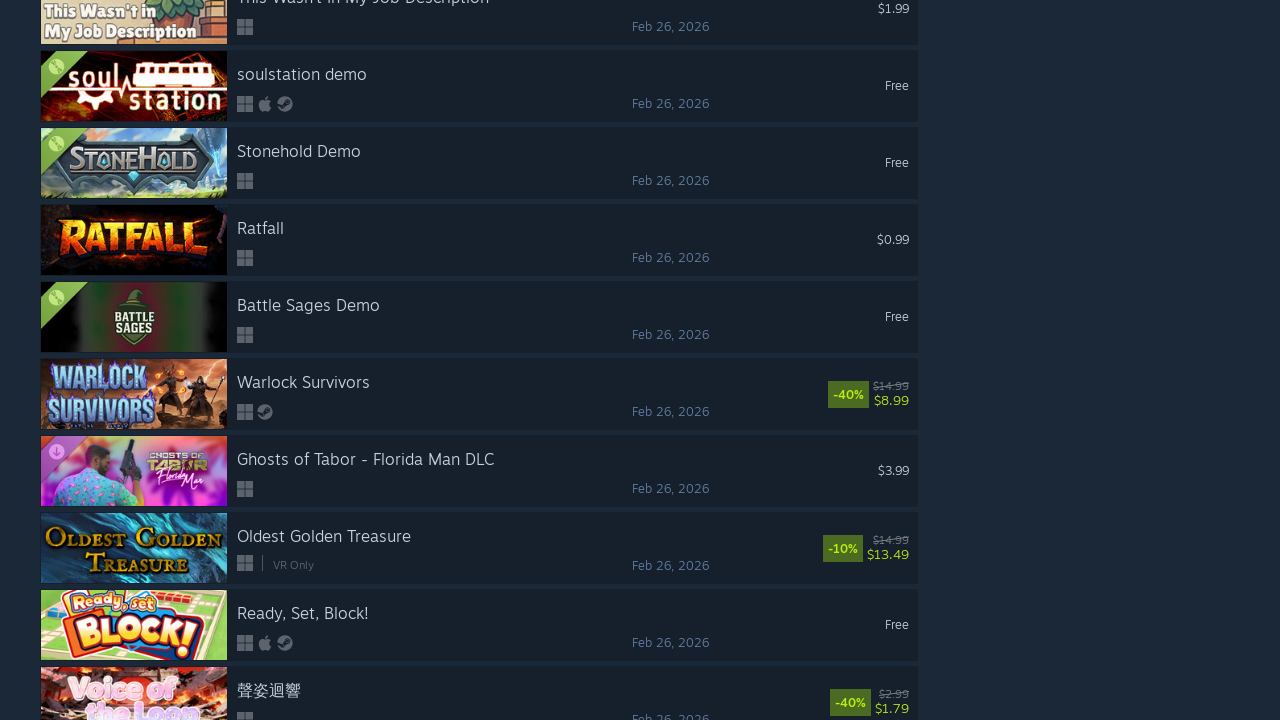

Counted current game listings: 350
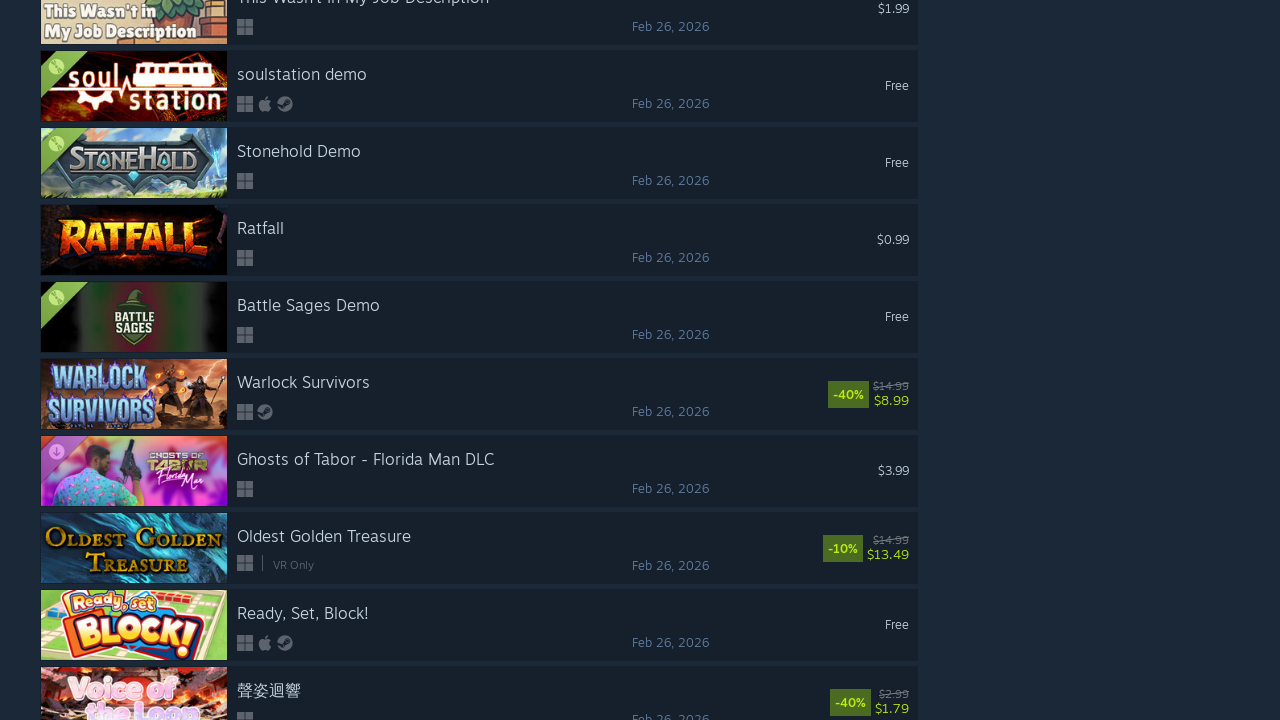

Scrolled to bottom of page to load more results
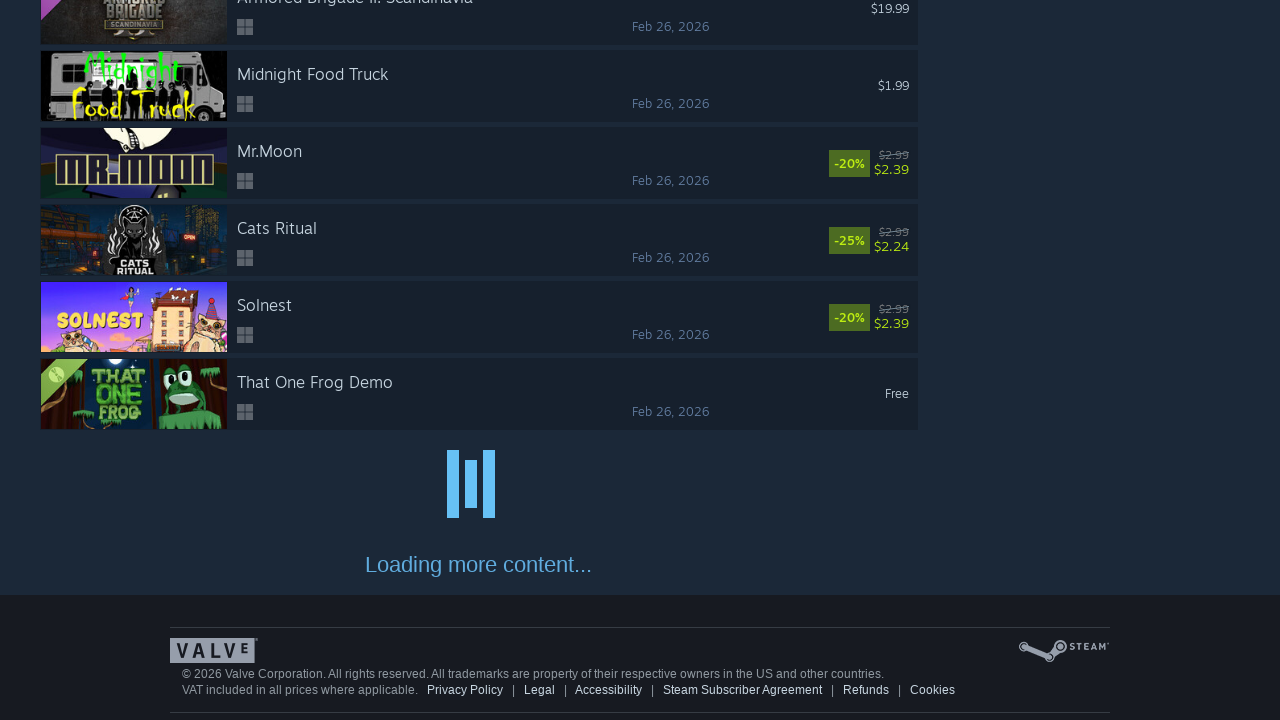

Waited 1000ms for new content to load
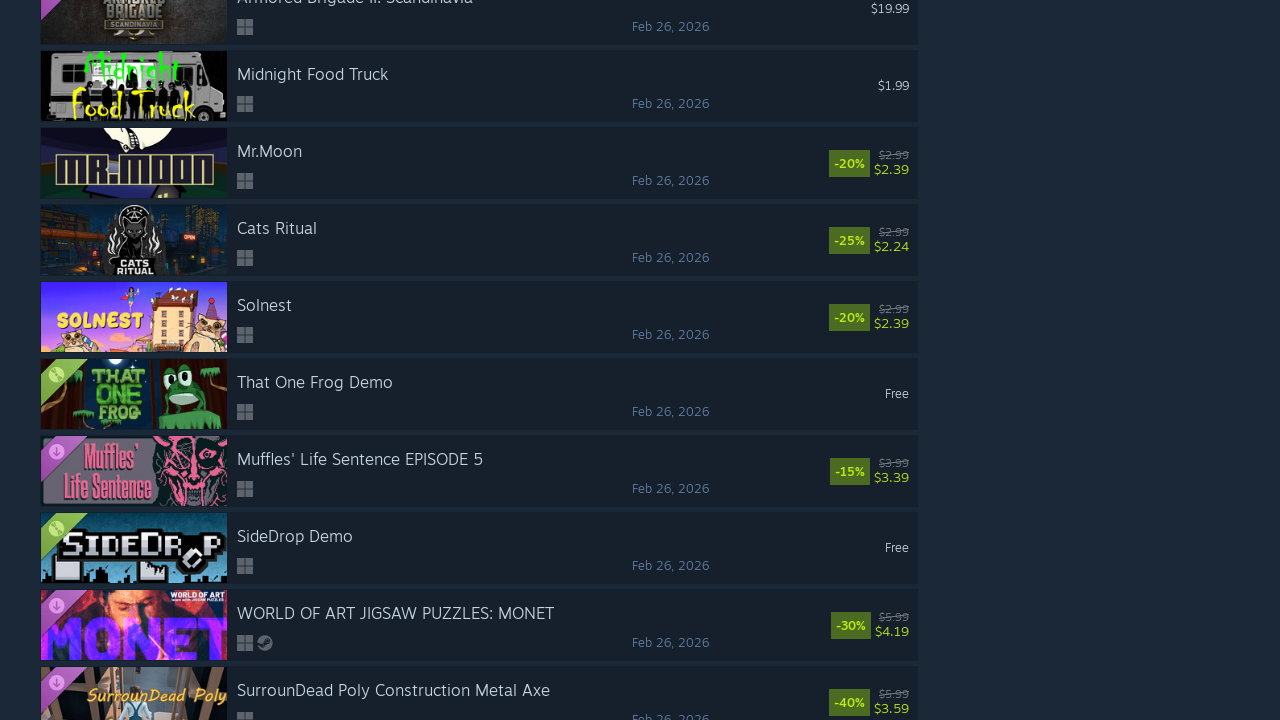

Checked for new game listings: 400 total
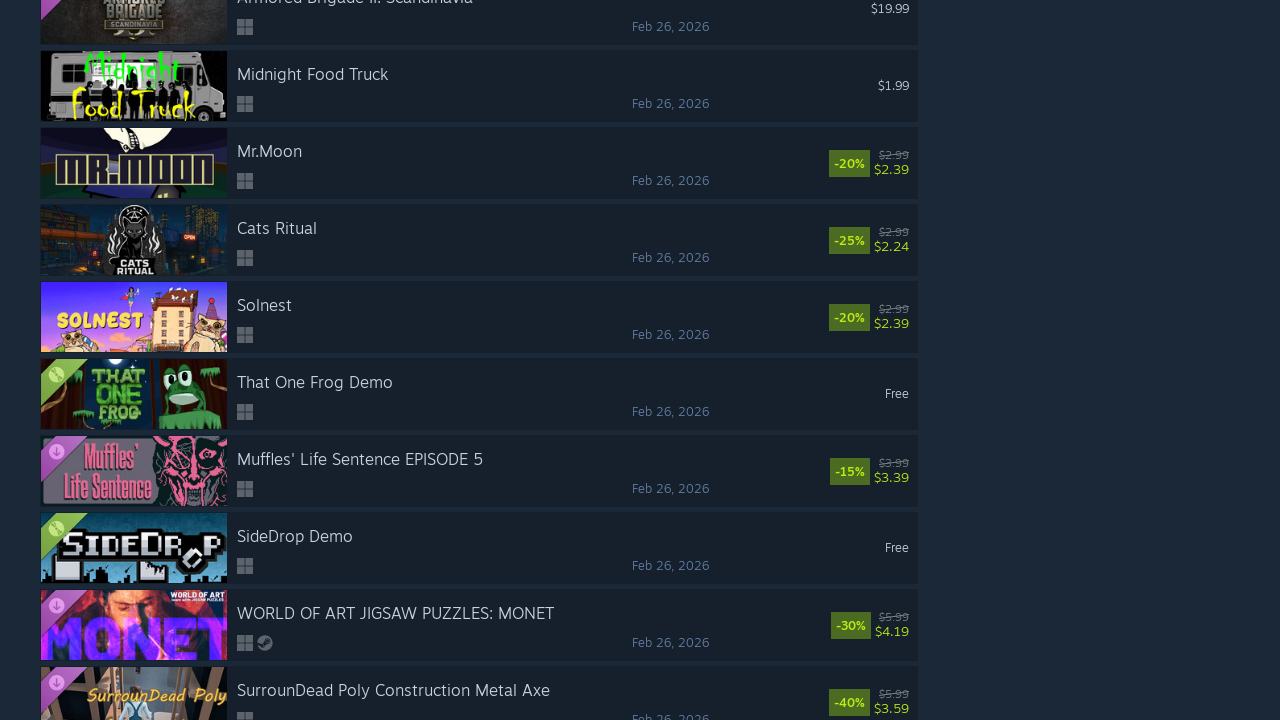

Counted current game listings: 400
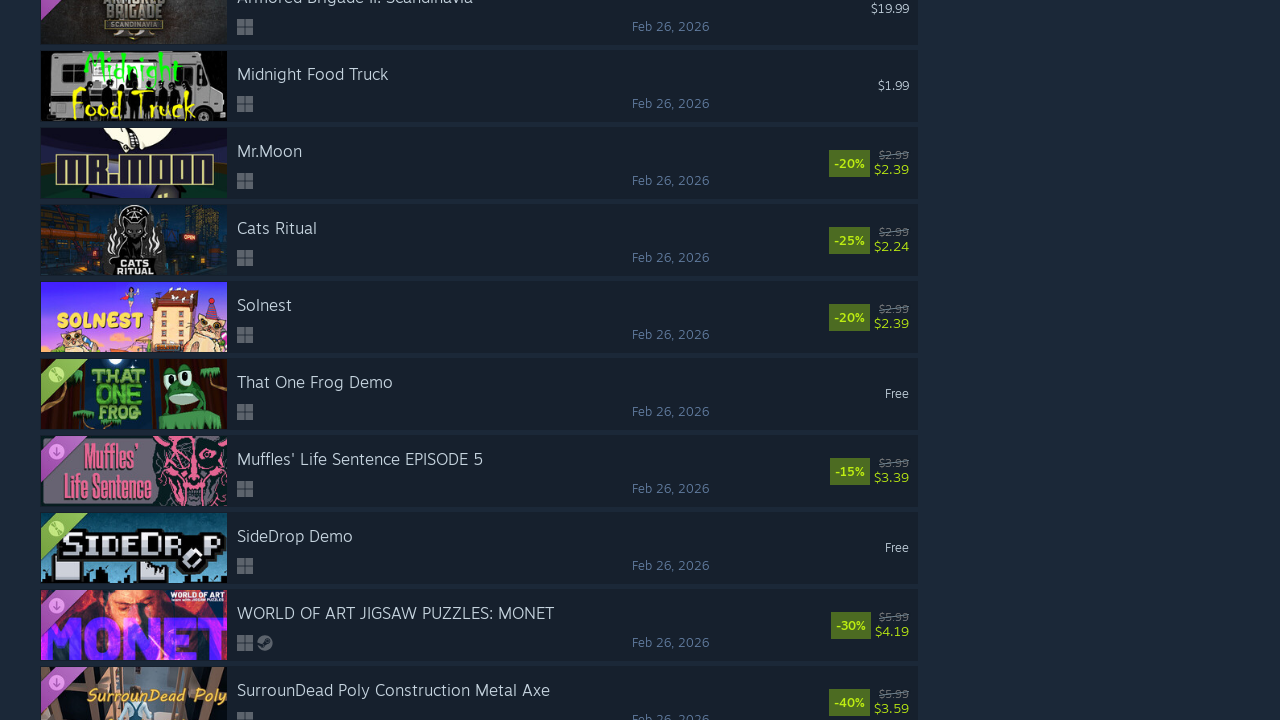

Scrolled to bottom of page to load more results
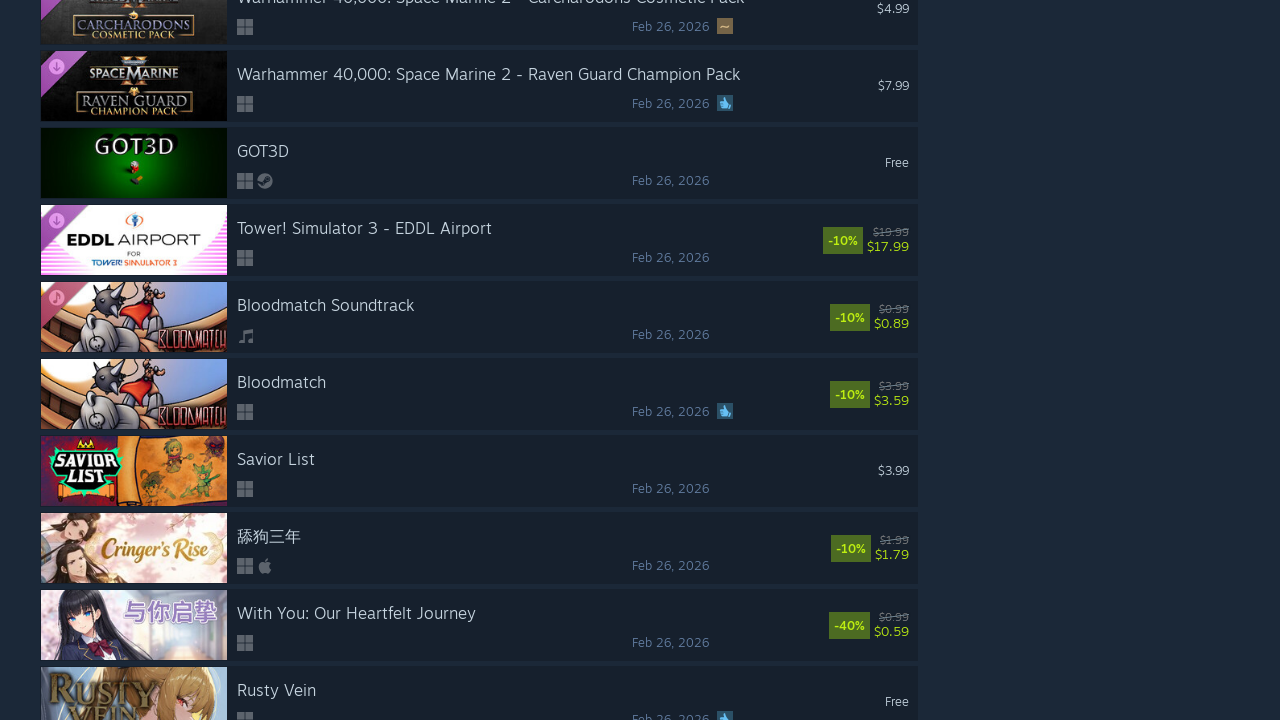

Waited 1000ms for new content to load
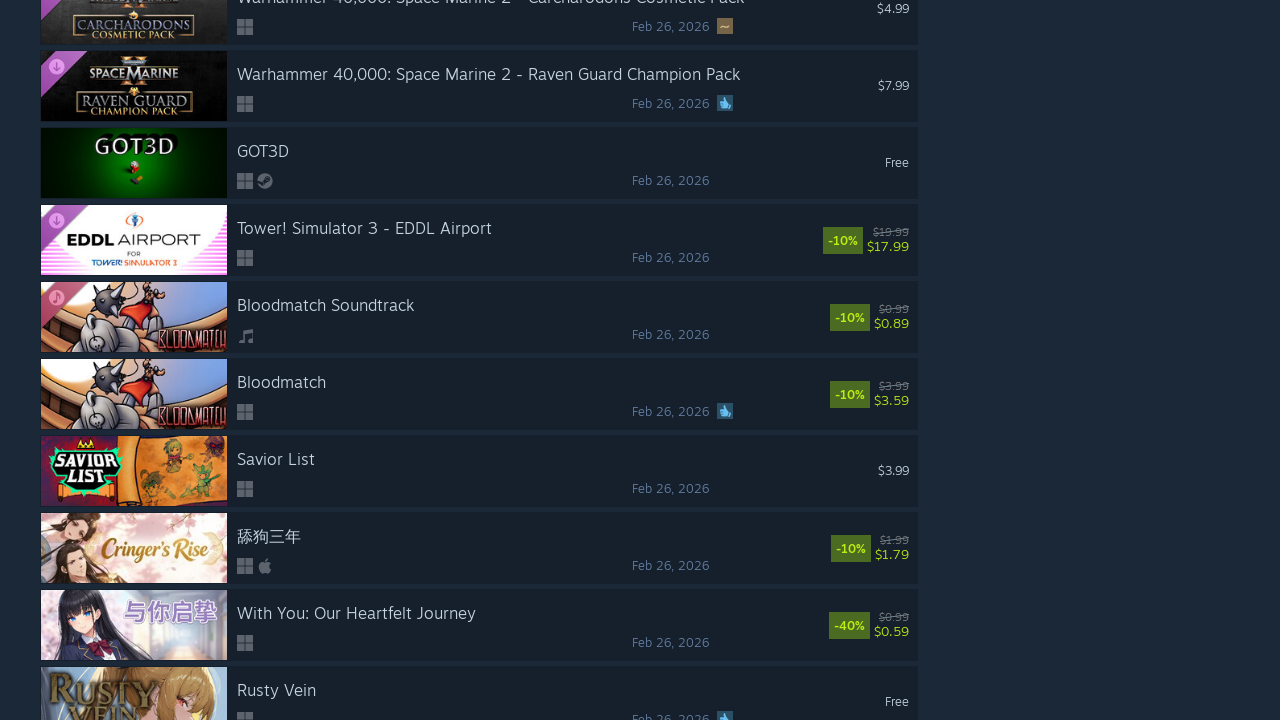

Checked for new game listings: 450 total
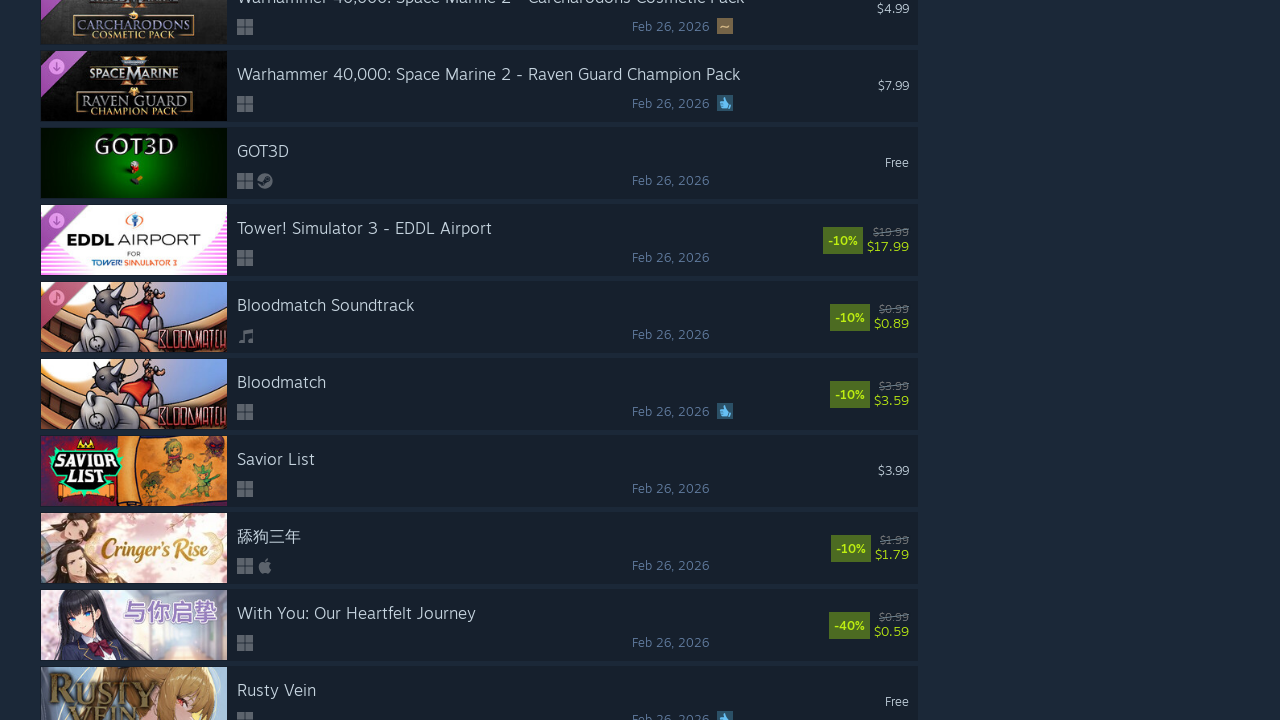

Counted current game listings: 450
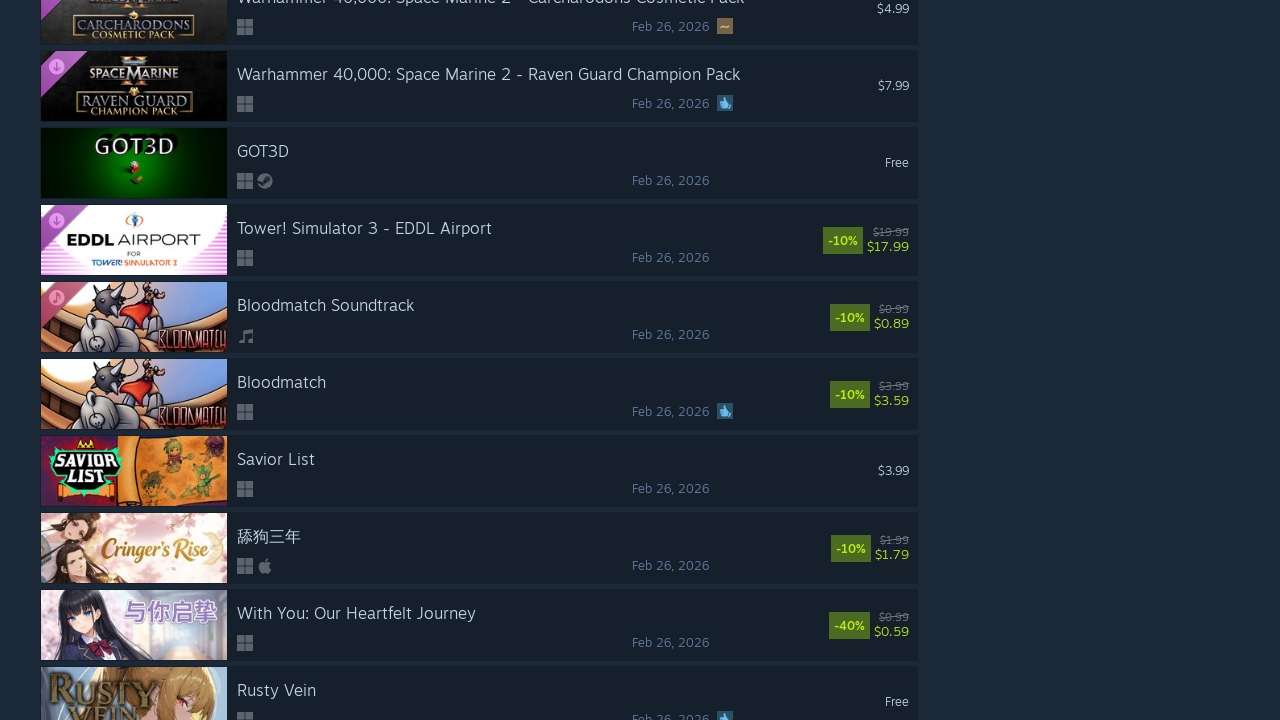

Scrolled to bottom of page to load more results
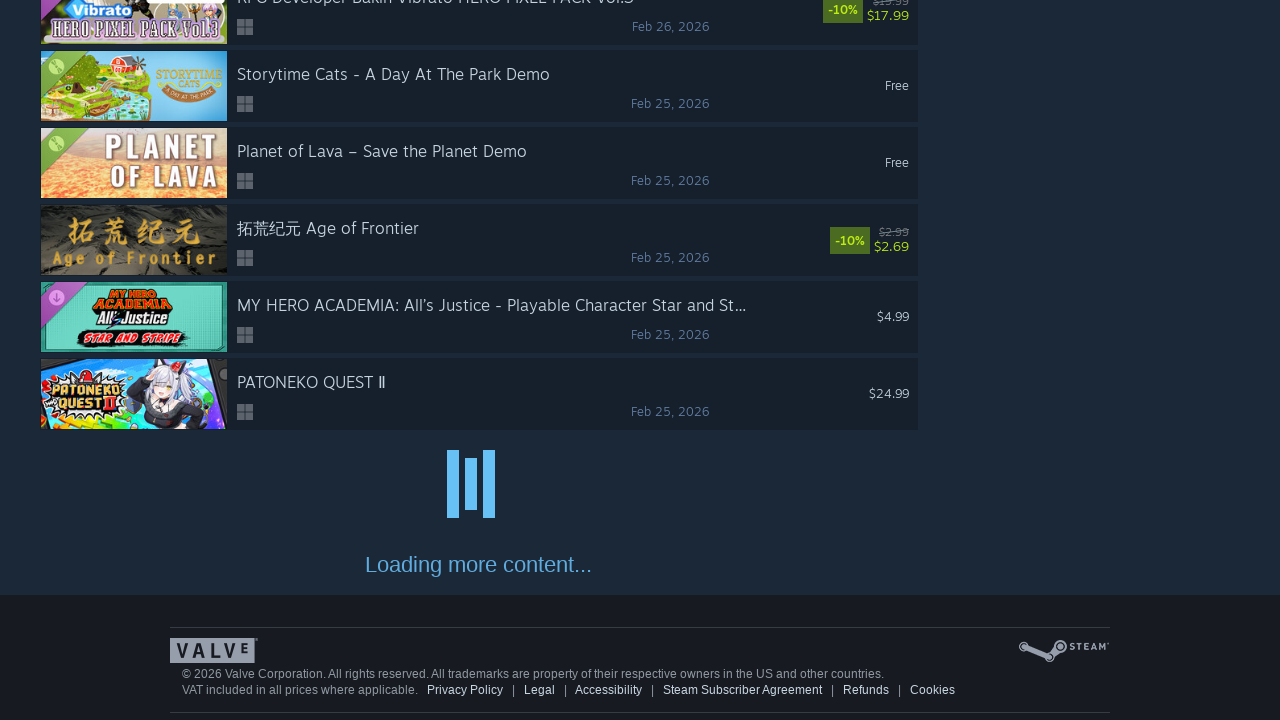

Waited 1000ms for new content to load
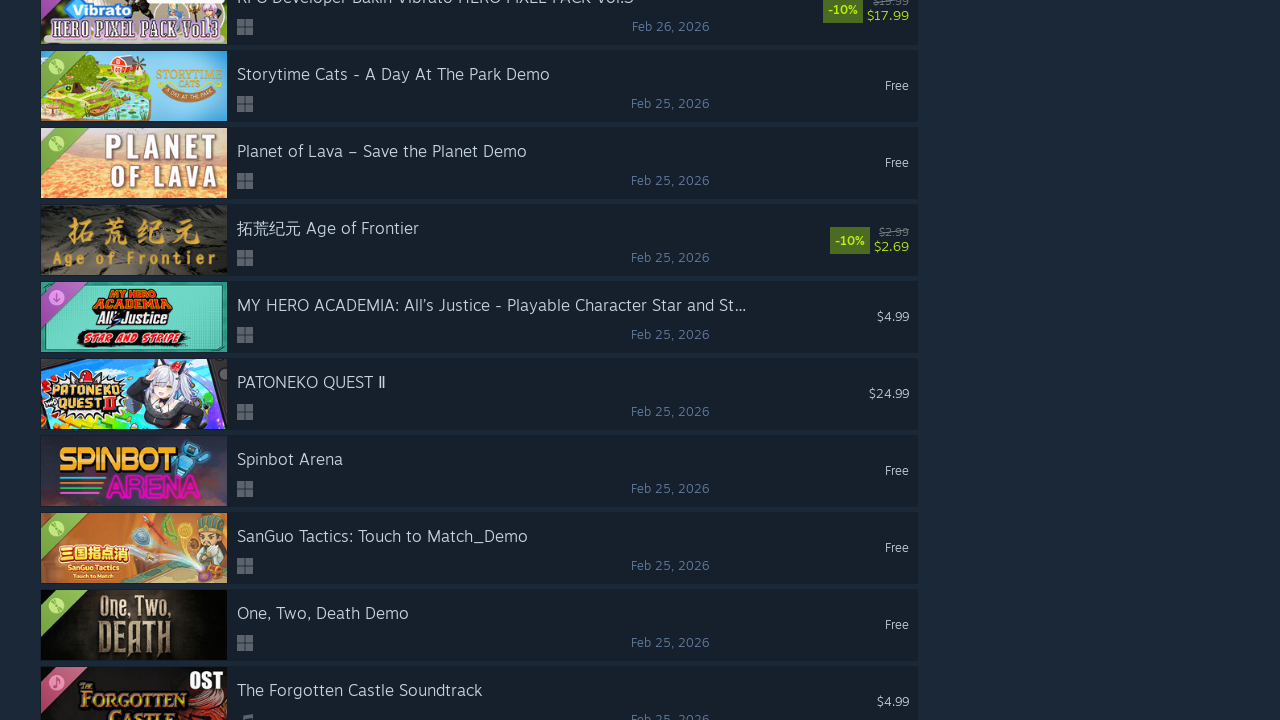

Checked for new game listings: 500 total
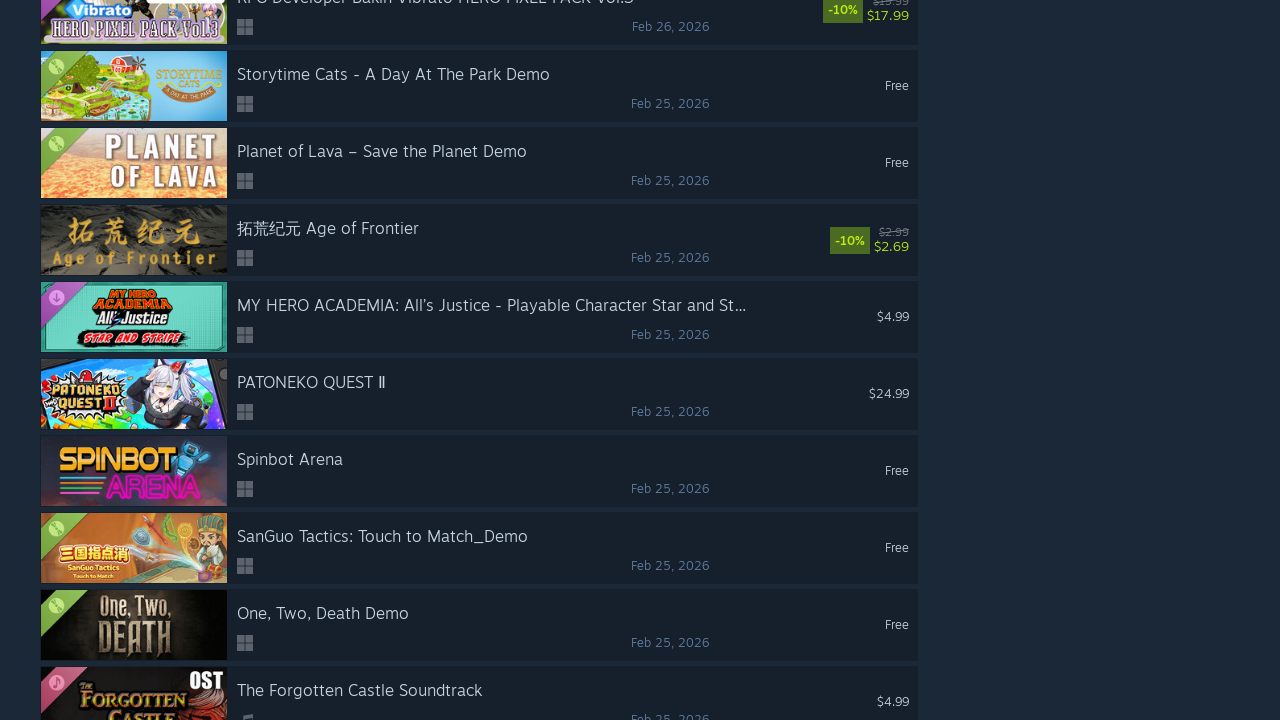

Counted current game listings: 500
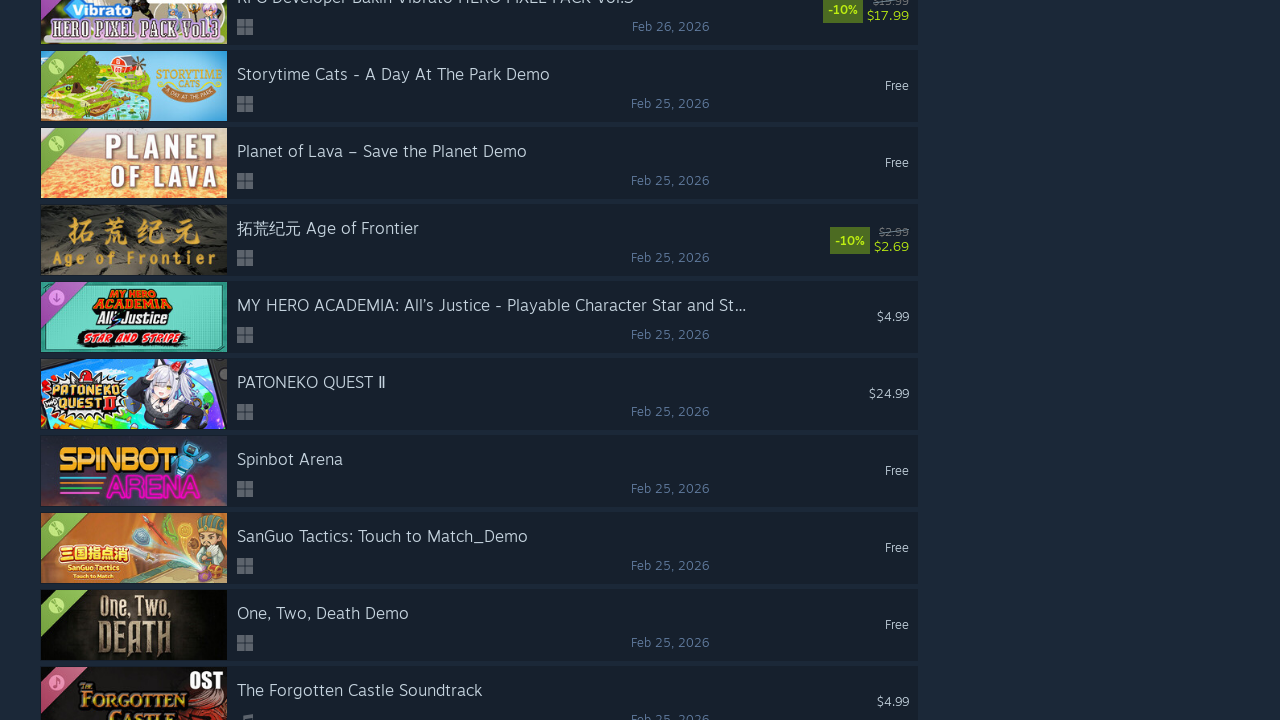

Scrolled to bottom of page to load more results
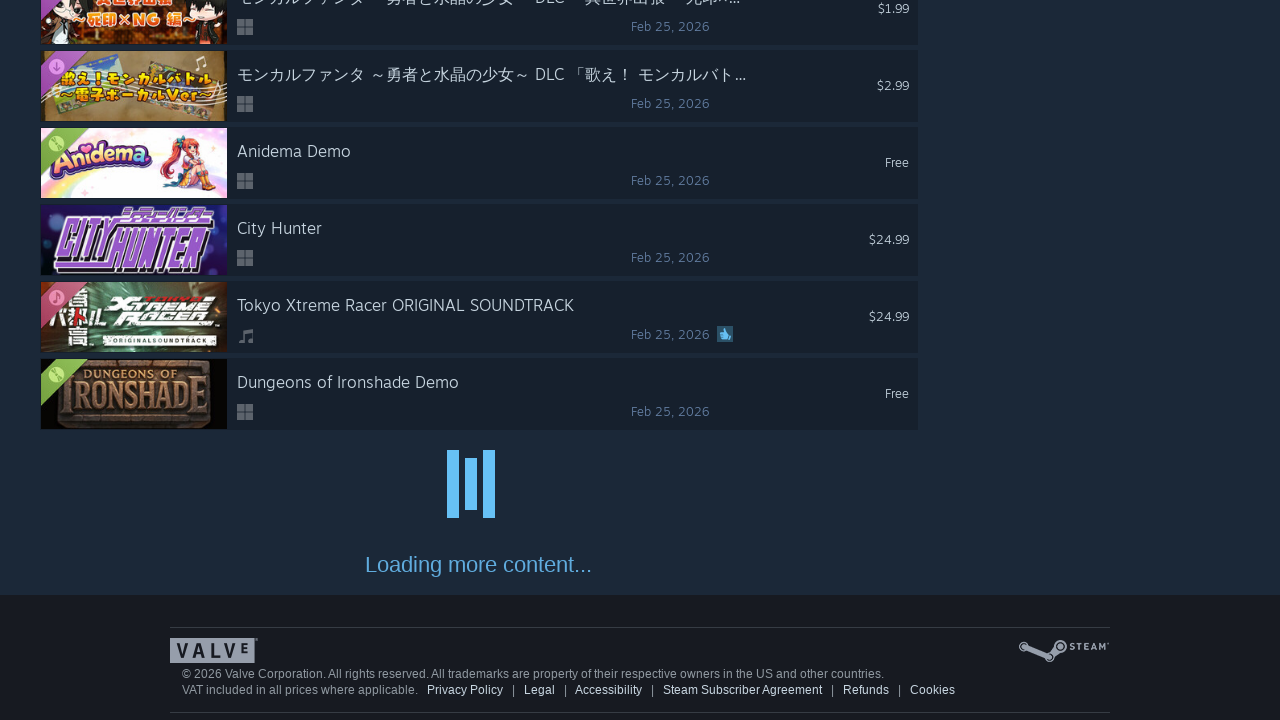

Waited 1000ms for new content to load
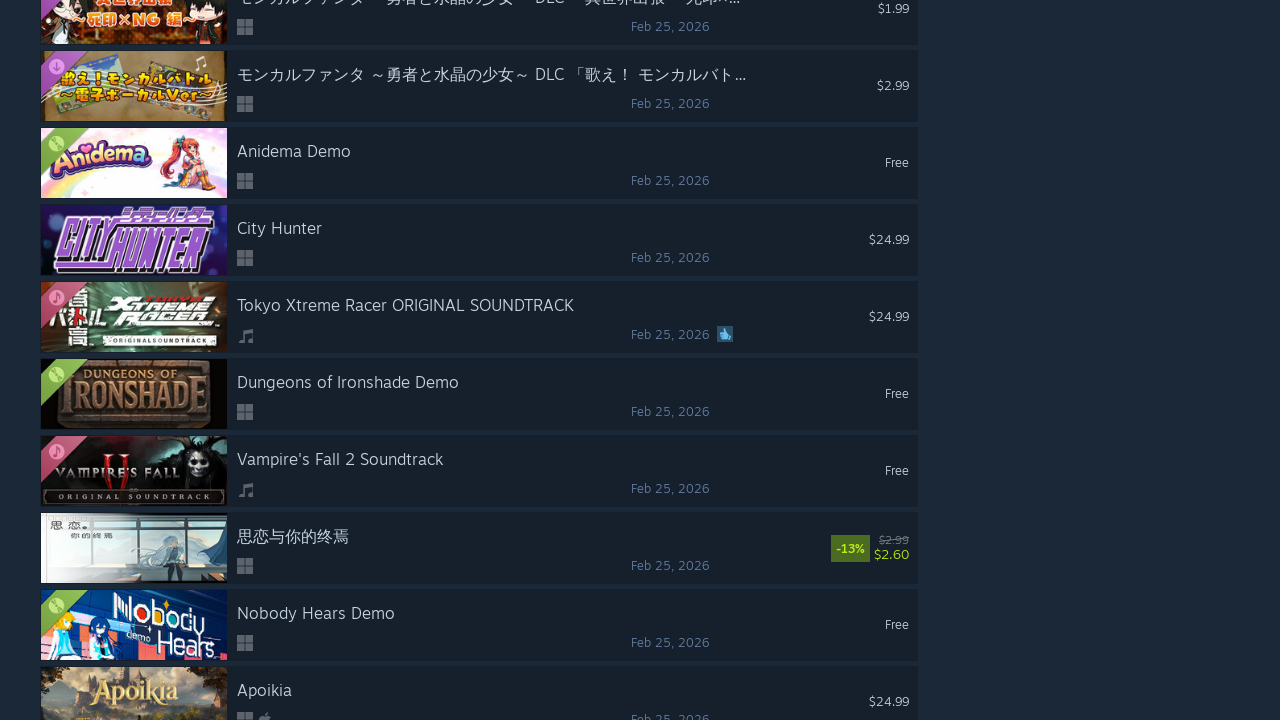

Checked for new game listings: 550 total
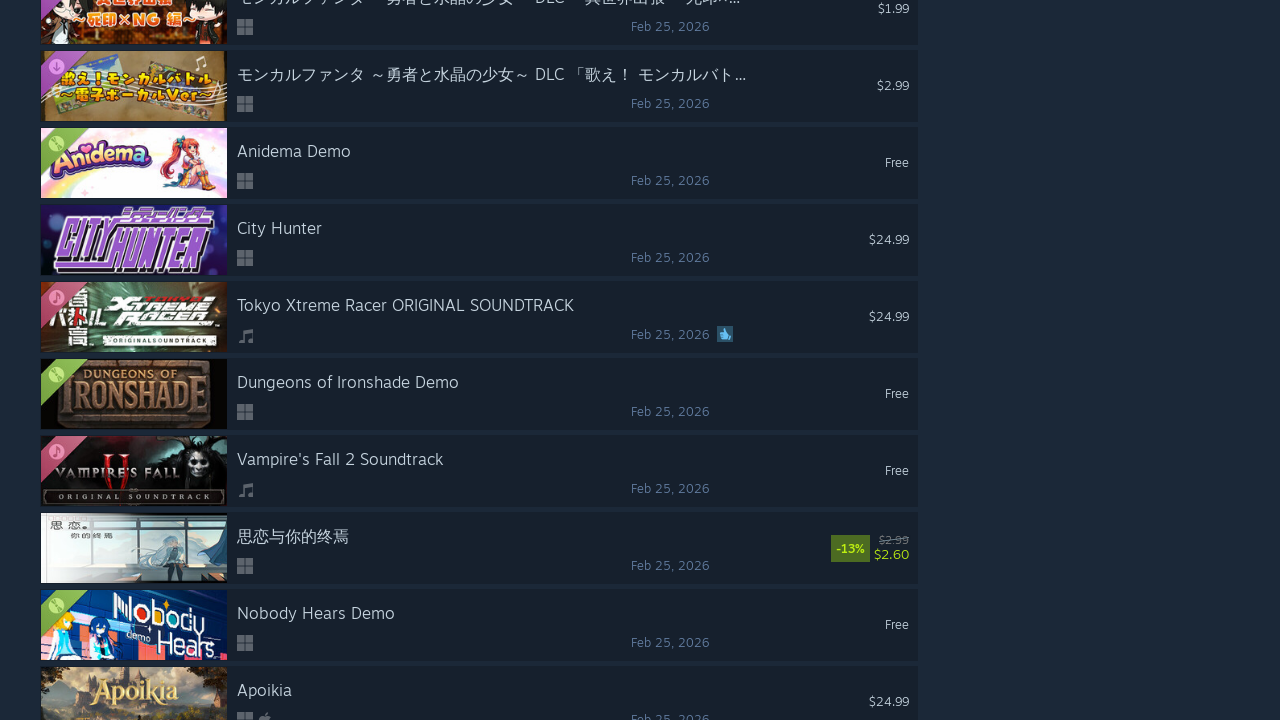

Verified game title elements are displayed
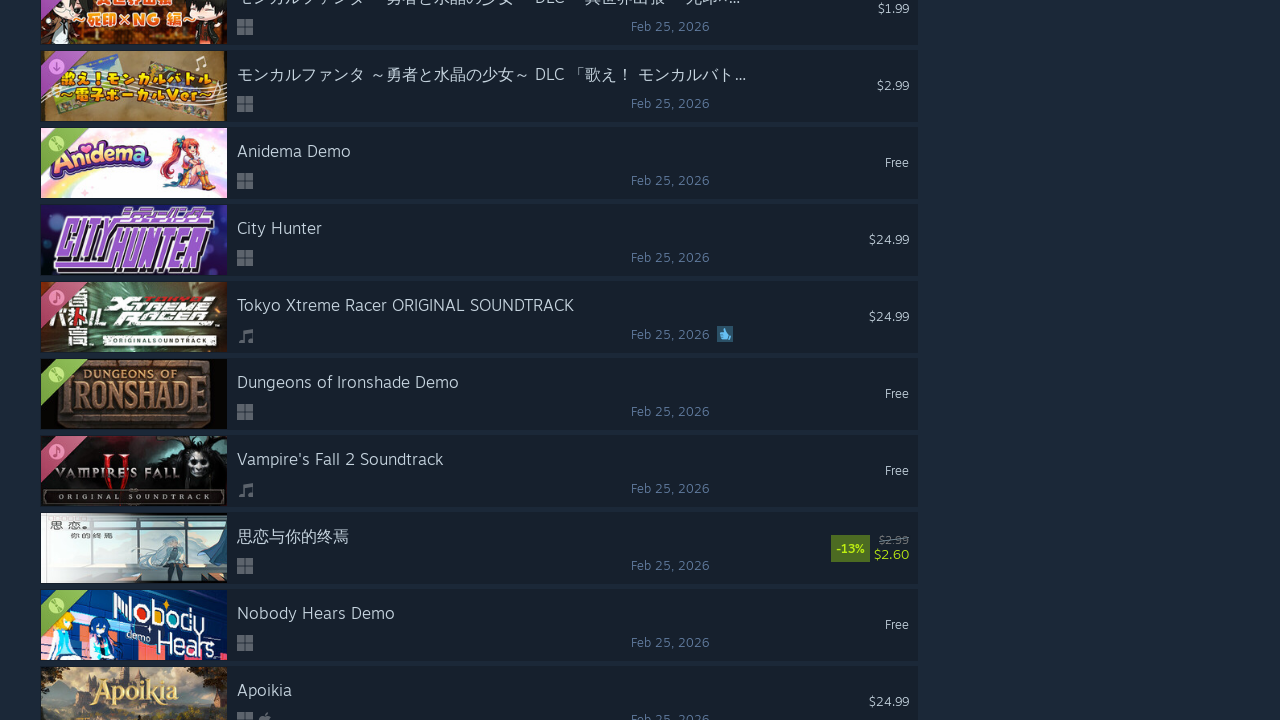

Verified game release date elements are displayed
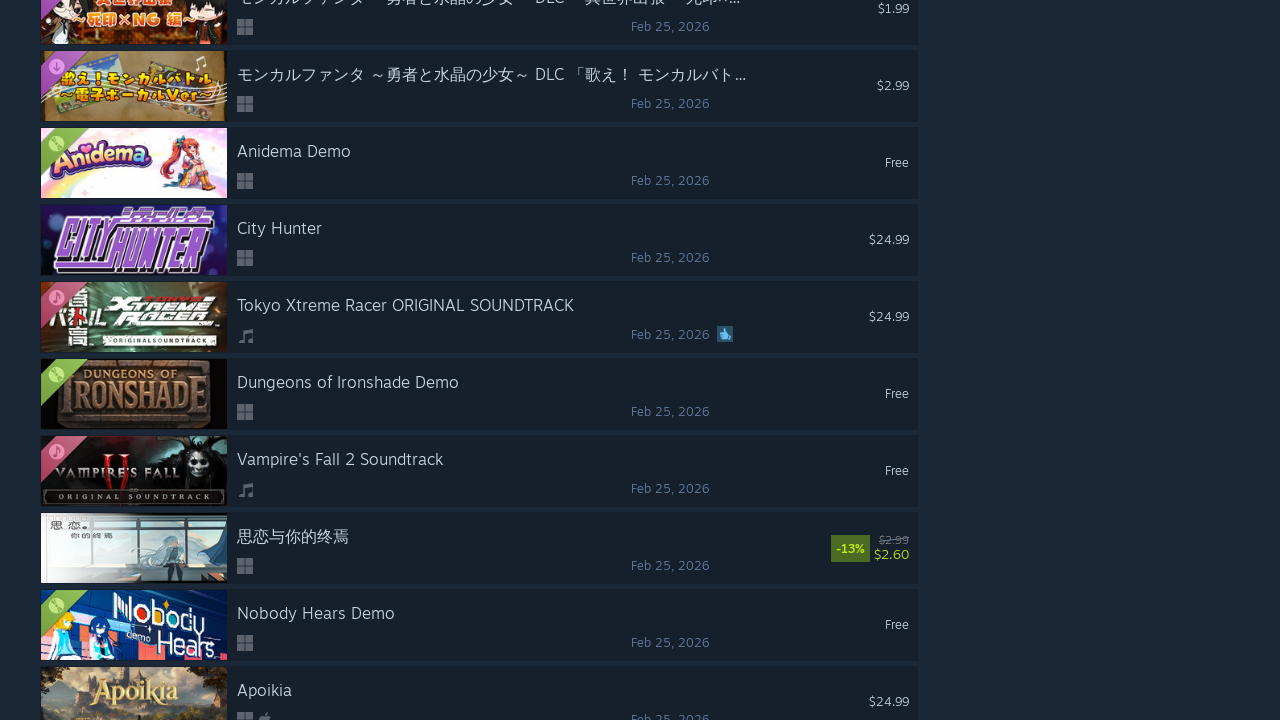

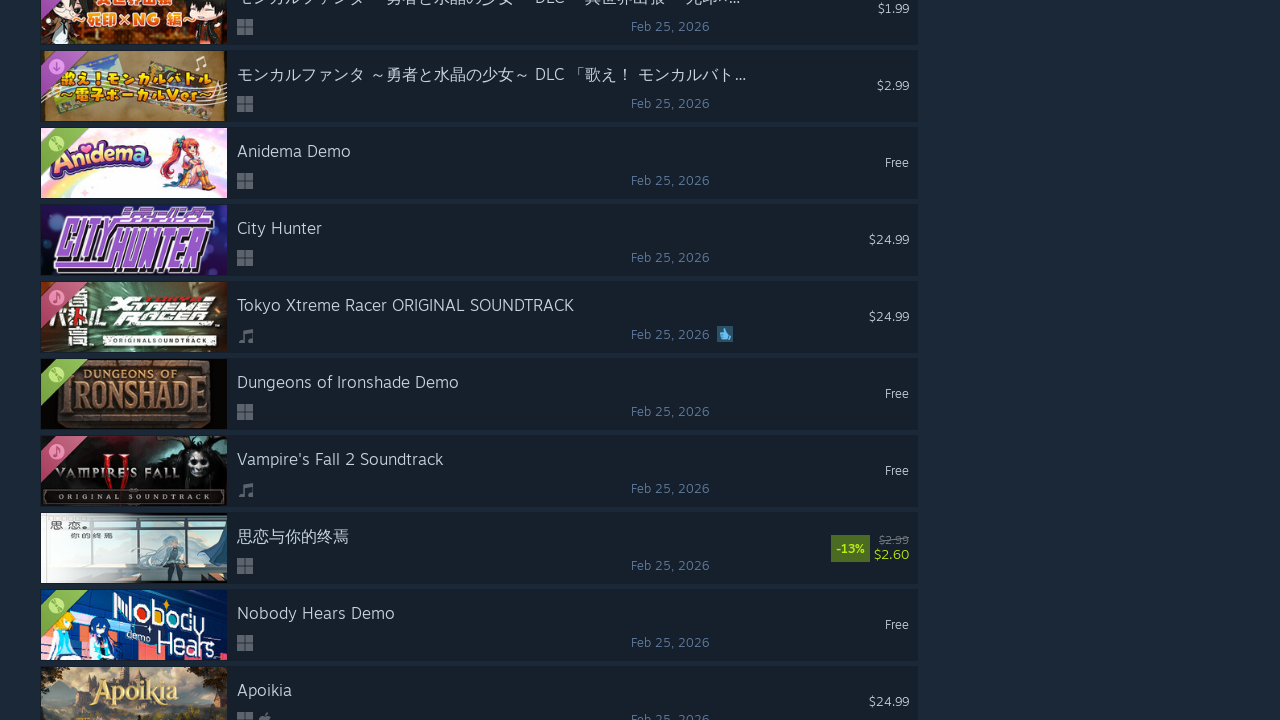